Tests browser window handling by opening new tabs and windows via button clicks, switching between parent and child windows/tabs, and verifying content in the new tab.

Starting URL: https://demoqa.com/browser-windows

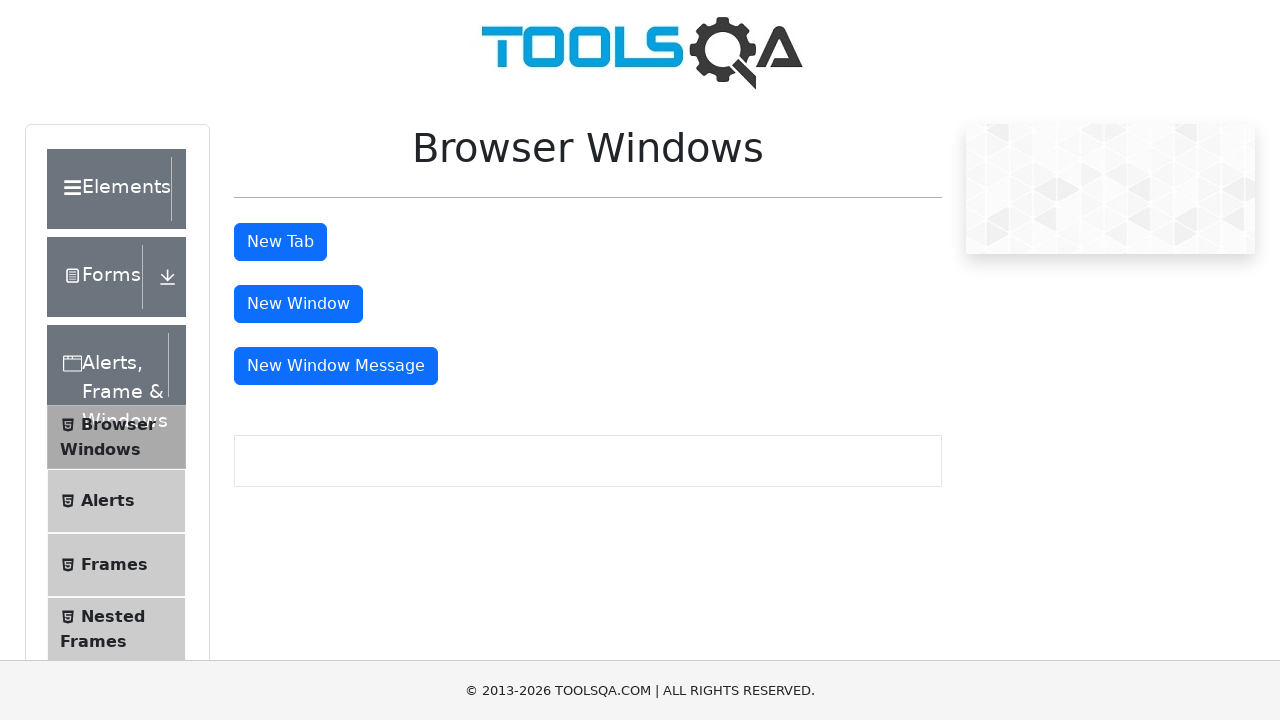

Set viewport size to 1920x1080
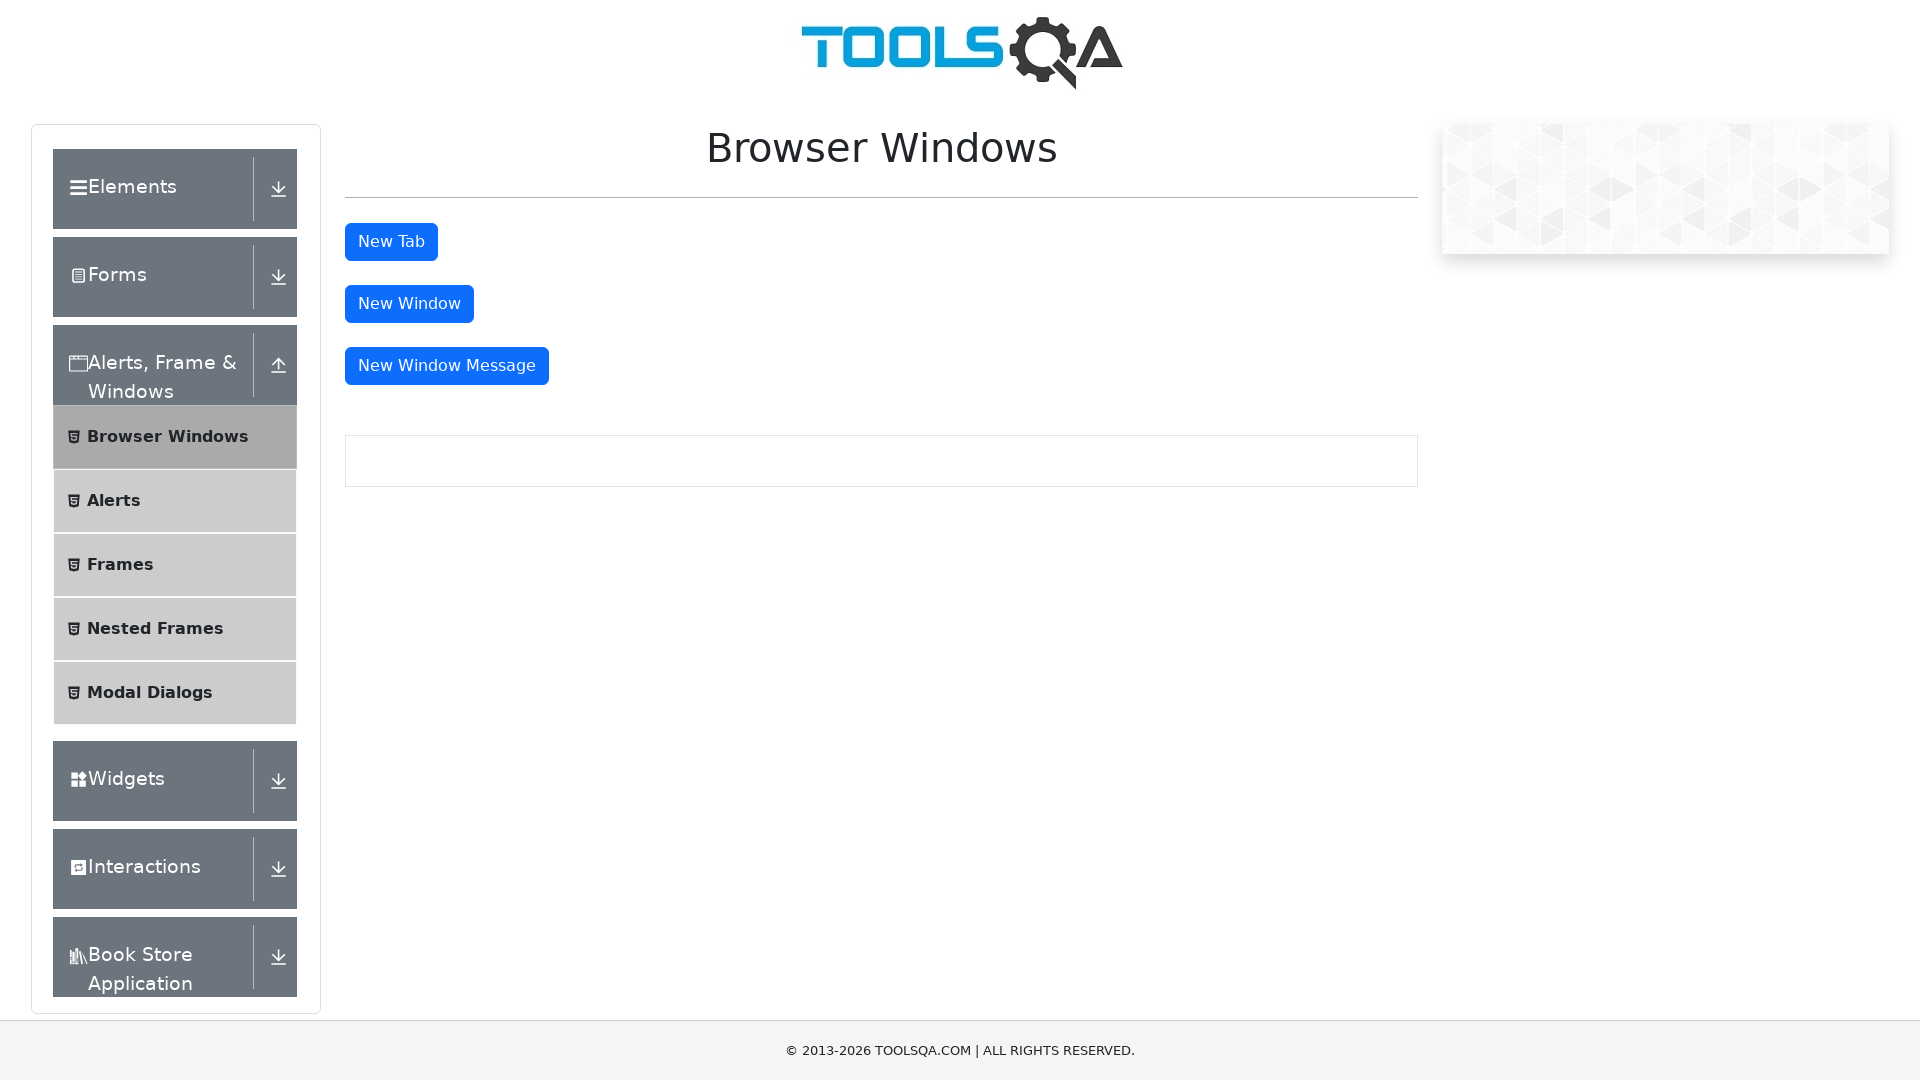

Clicked 'New Tab' button at (391, 242) on #tabButton
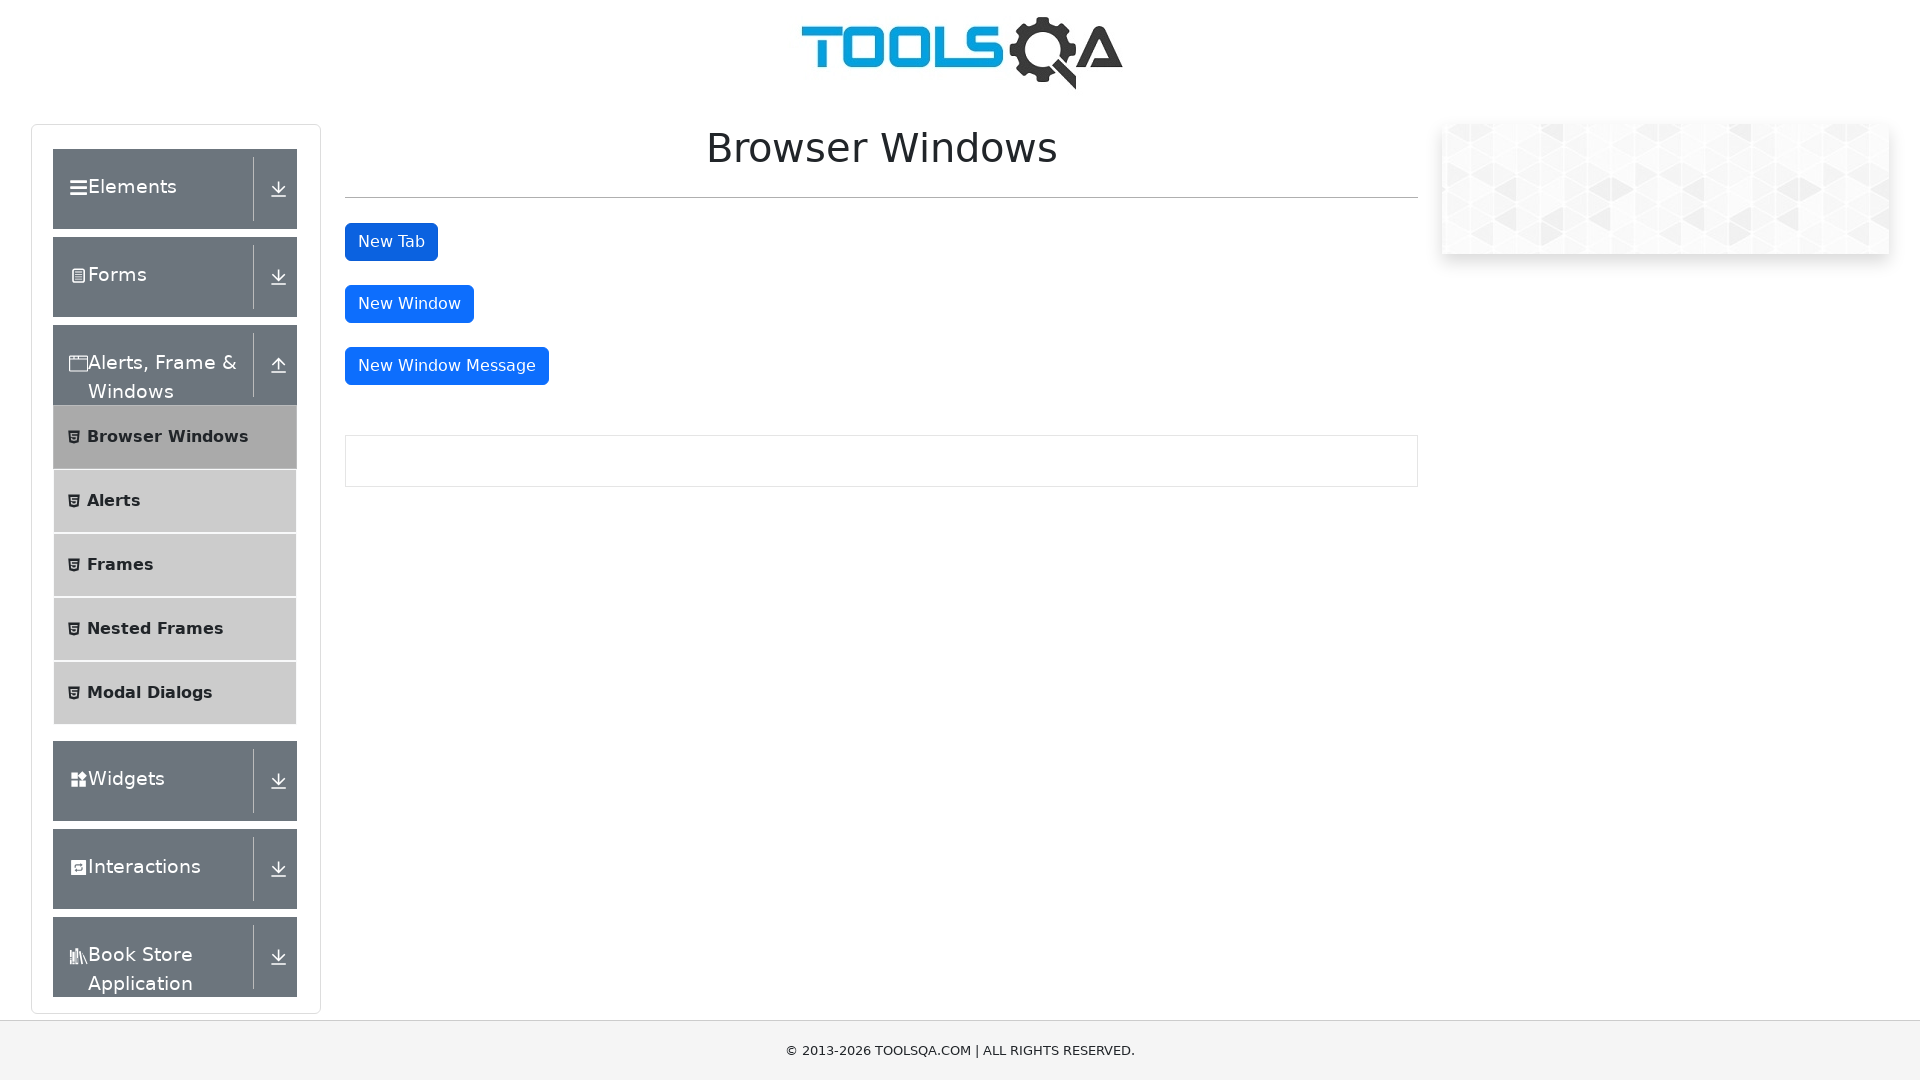

Waited 2 seconds for new tab to open
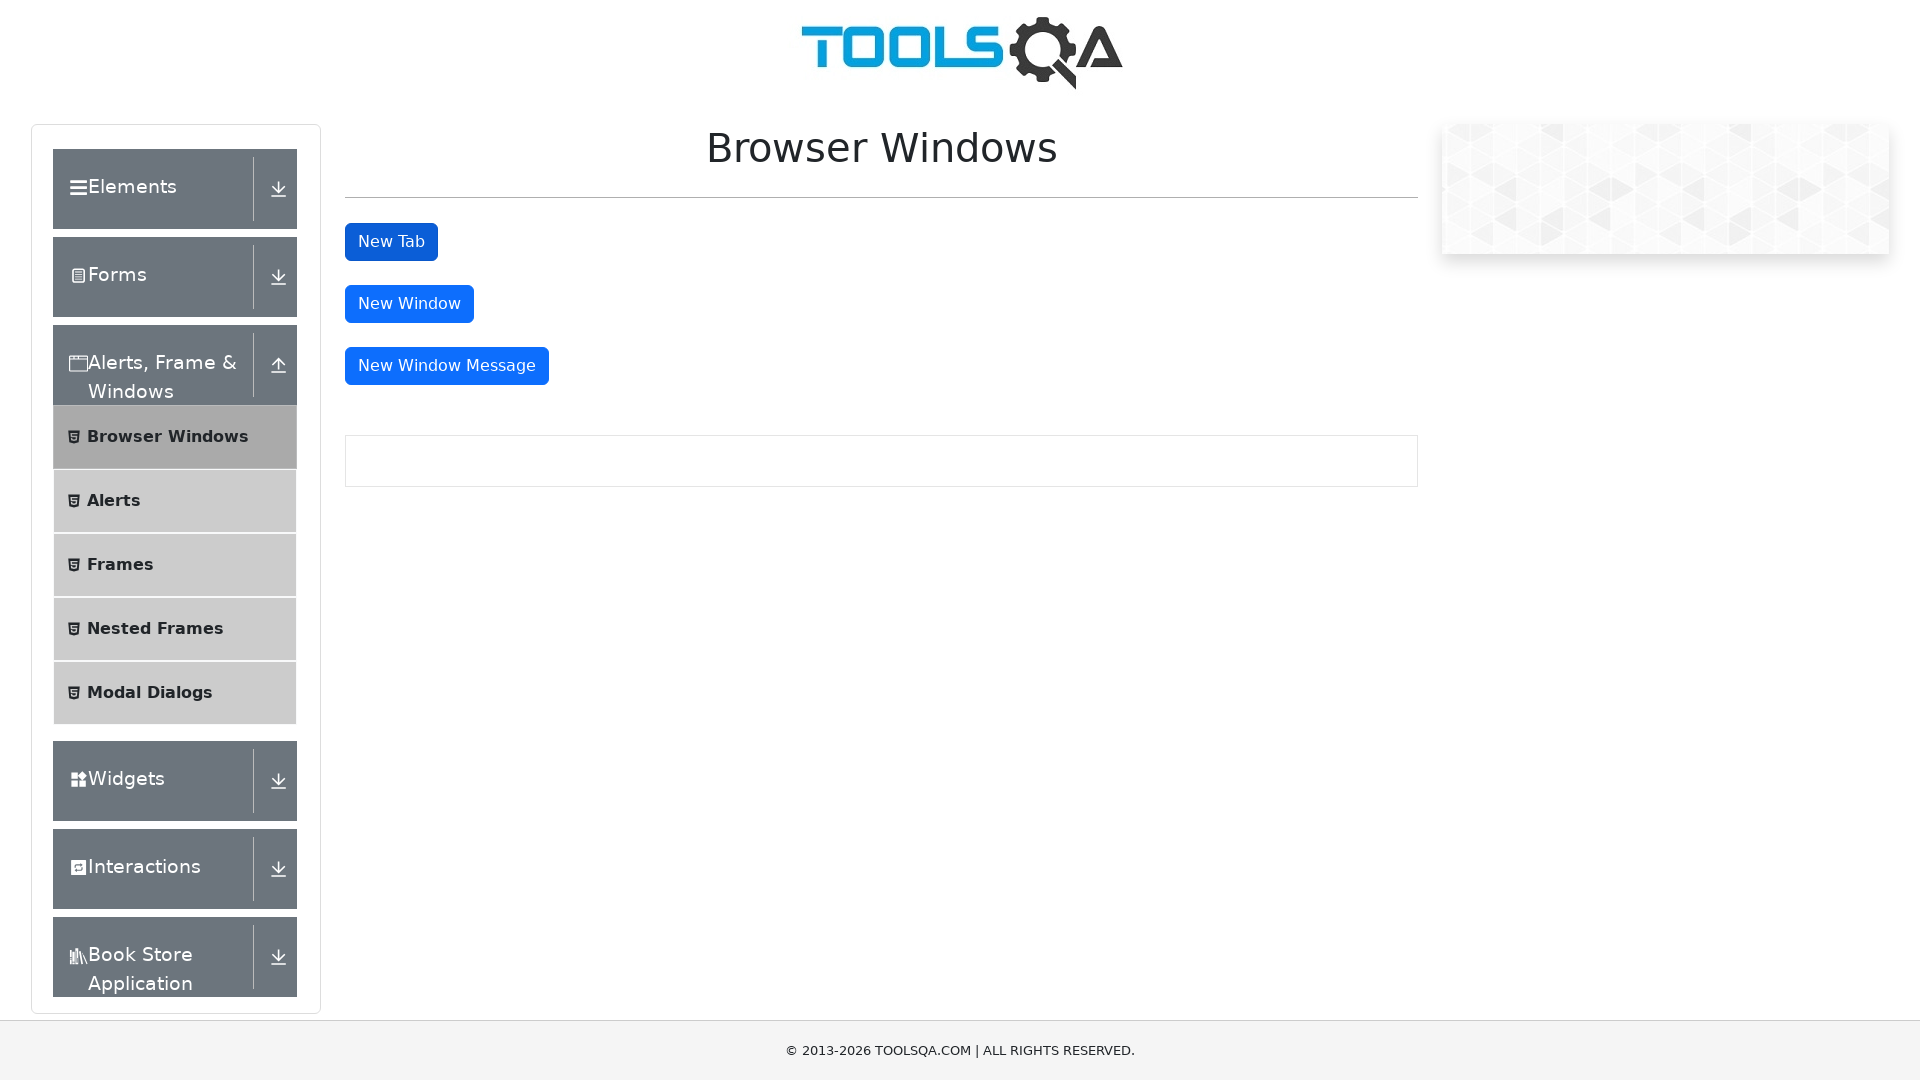

Retrieved all open pages/tabs from context
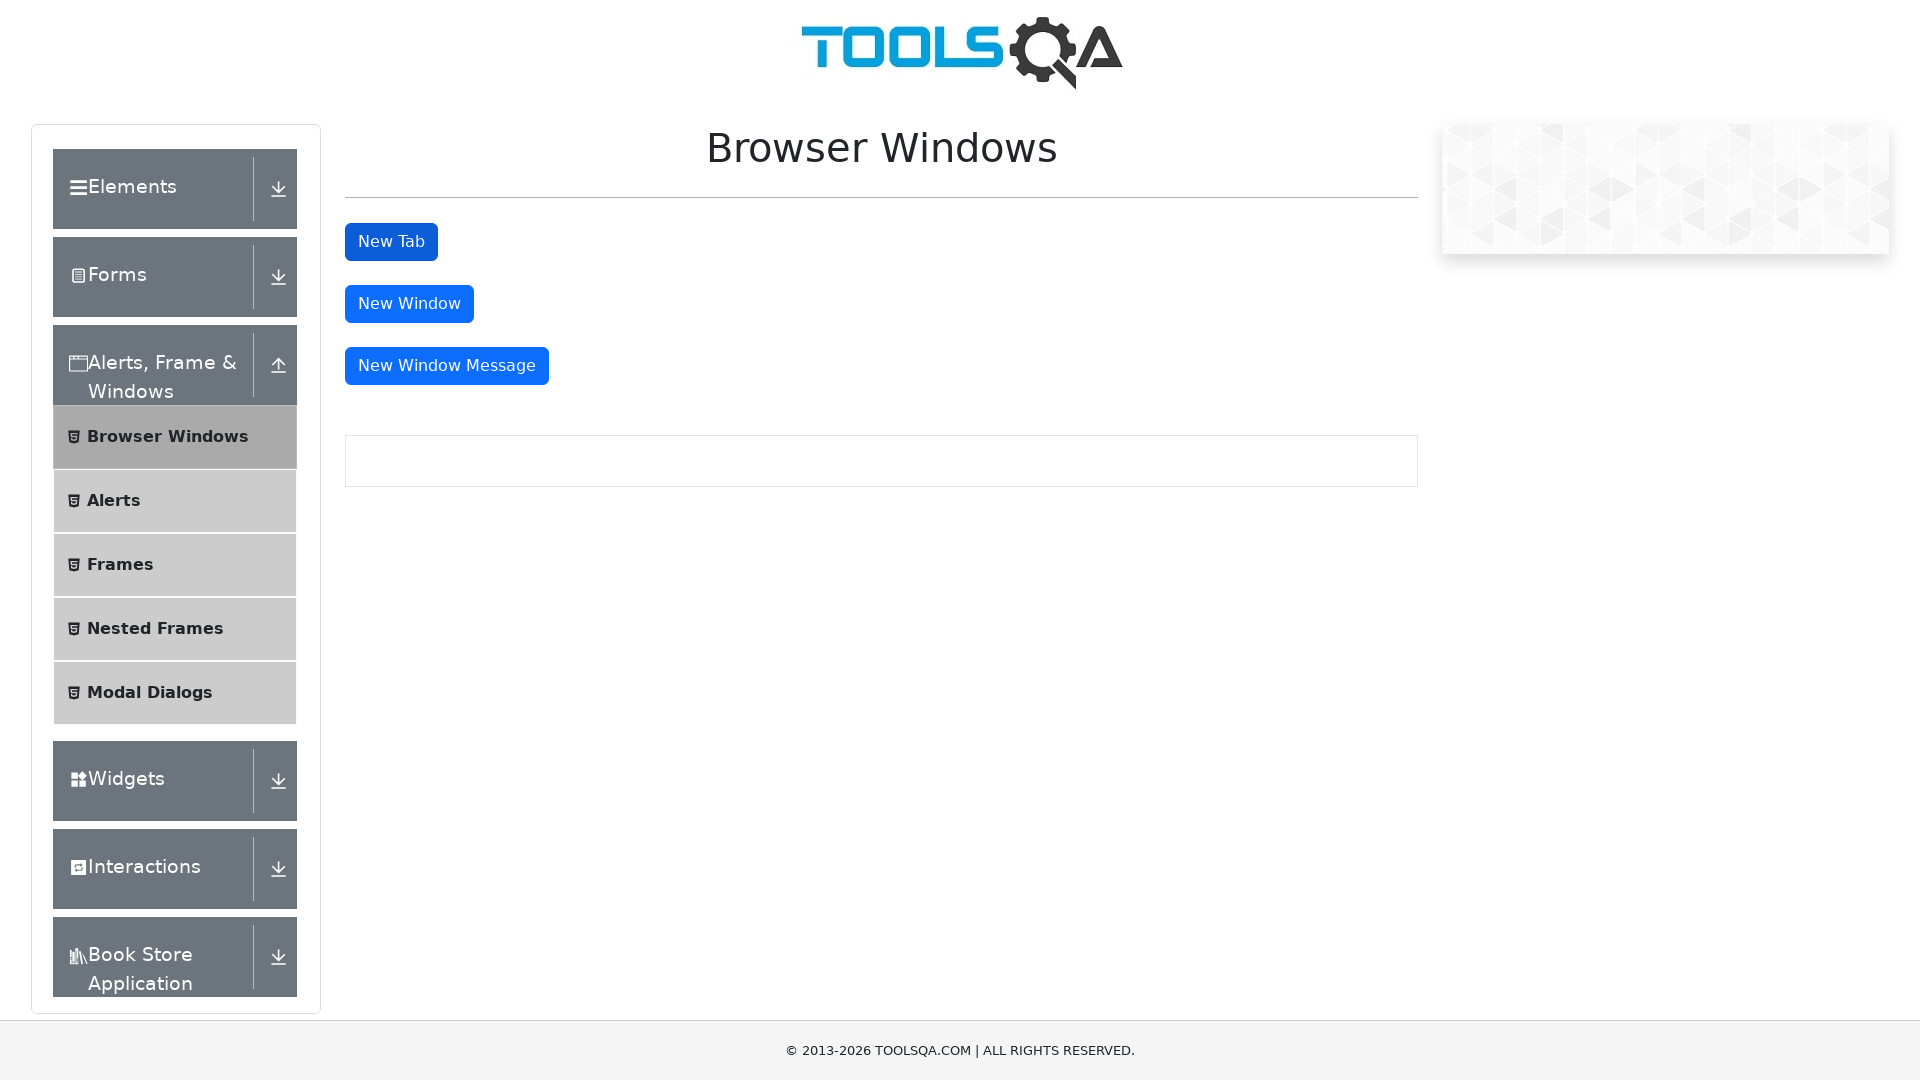

Identified the newly opened tab as the last page
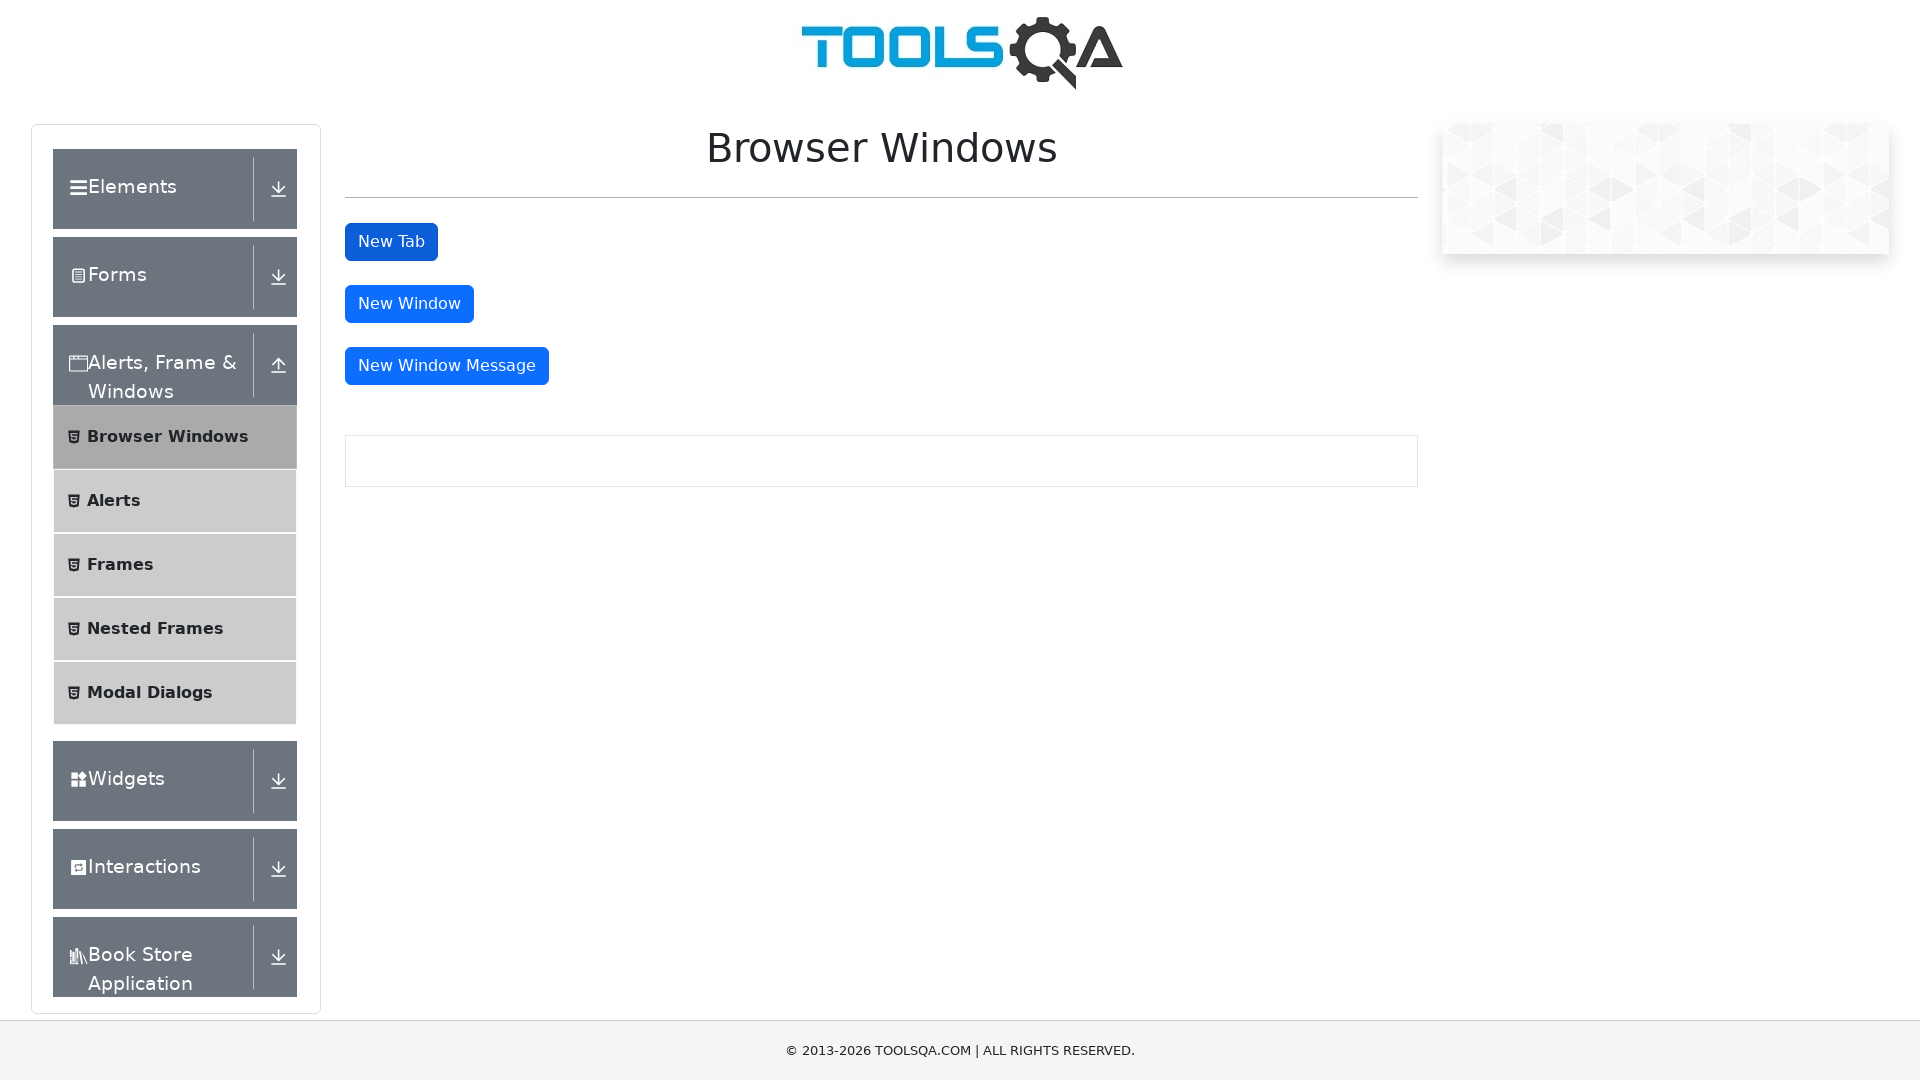

Waited for sample heading element to load in new tab
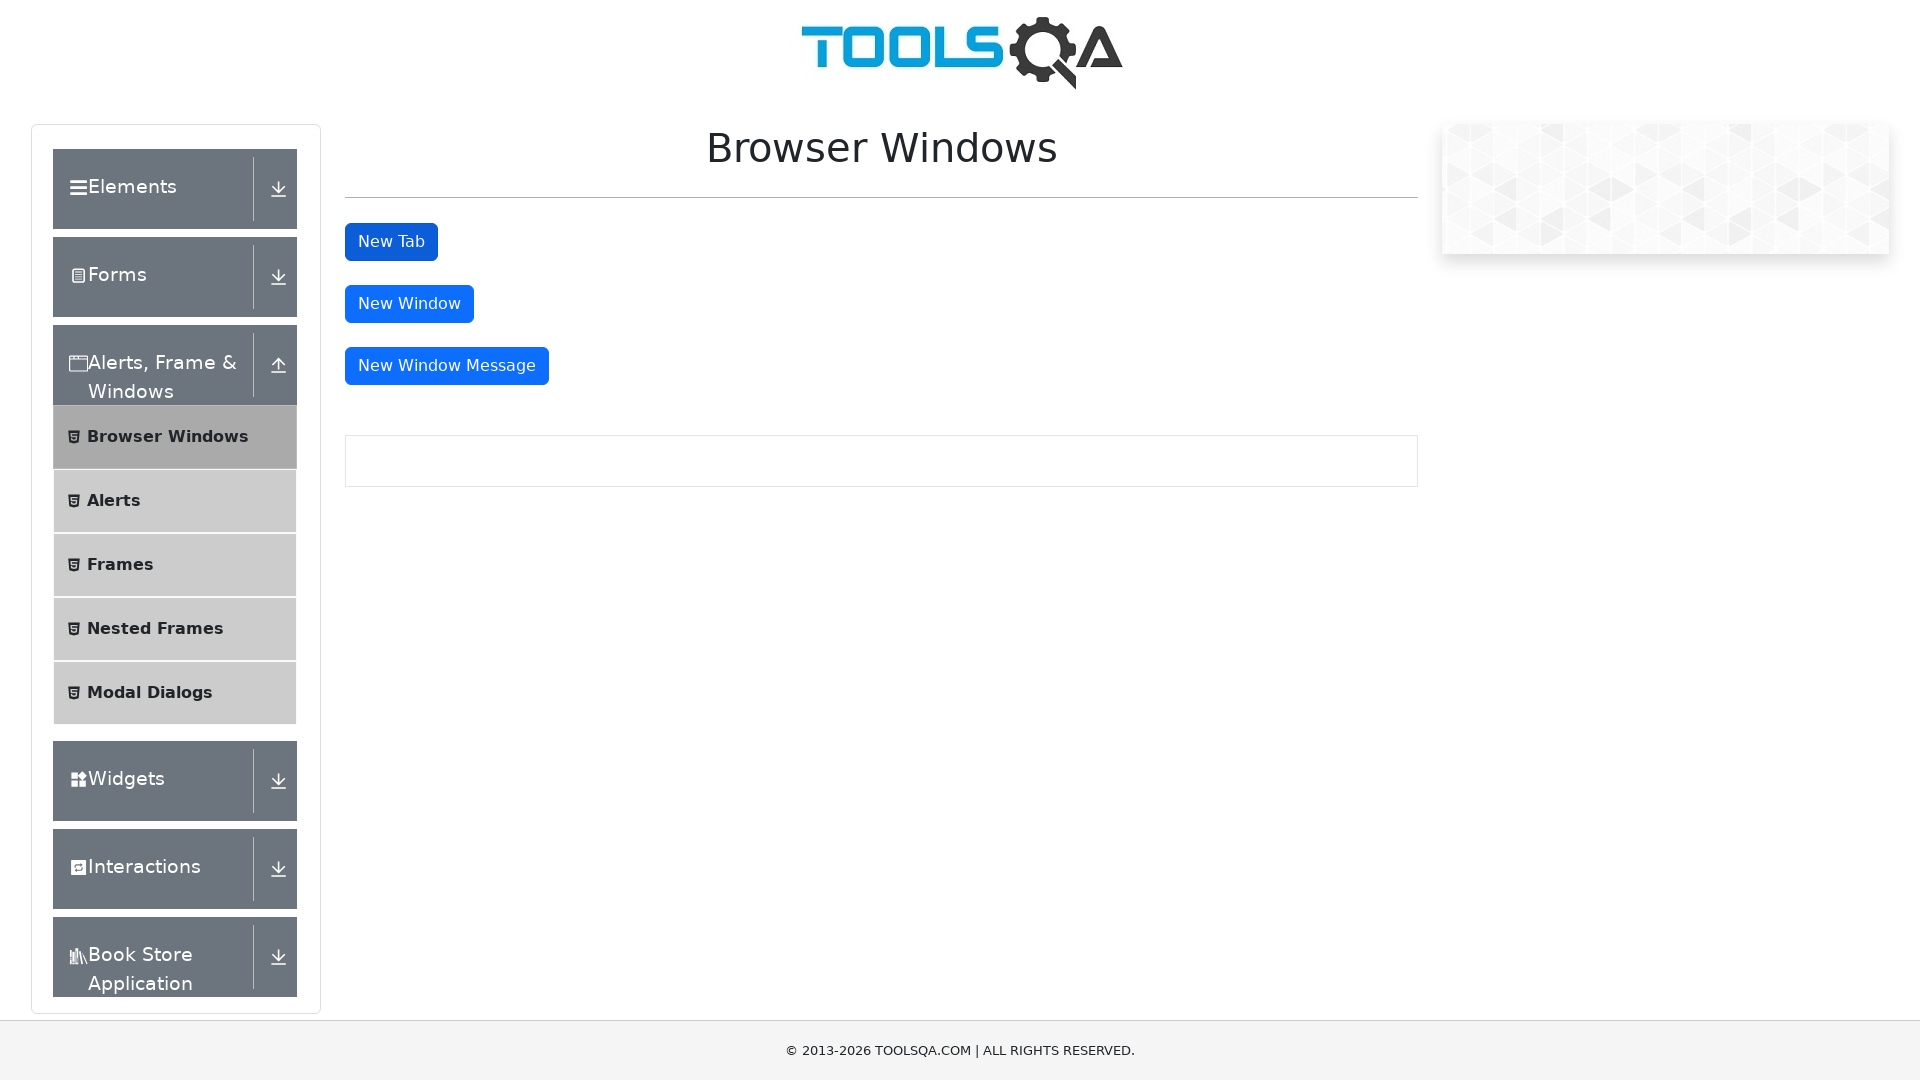

Extracted heading text from new tab: 'This is a sample page'
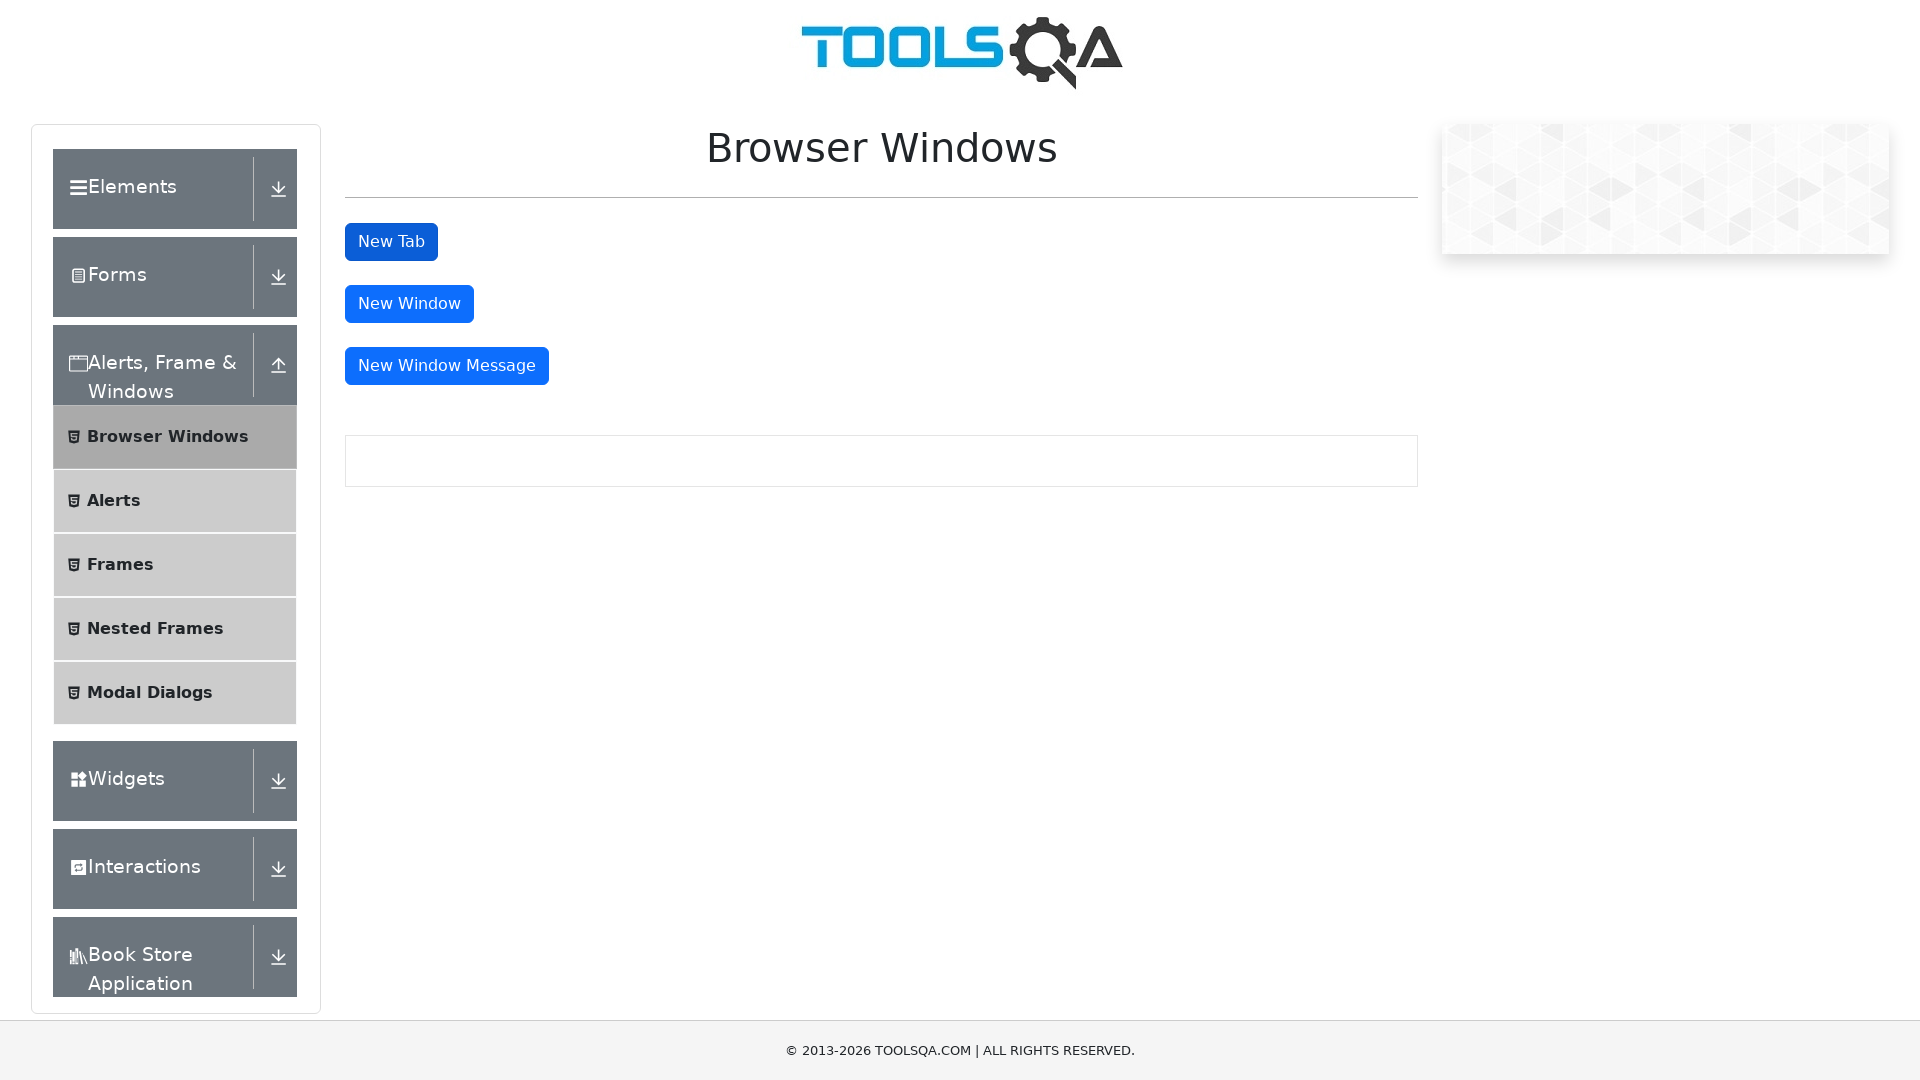

Closed the new tab
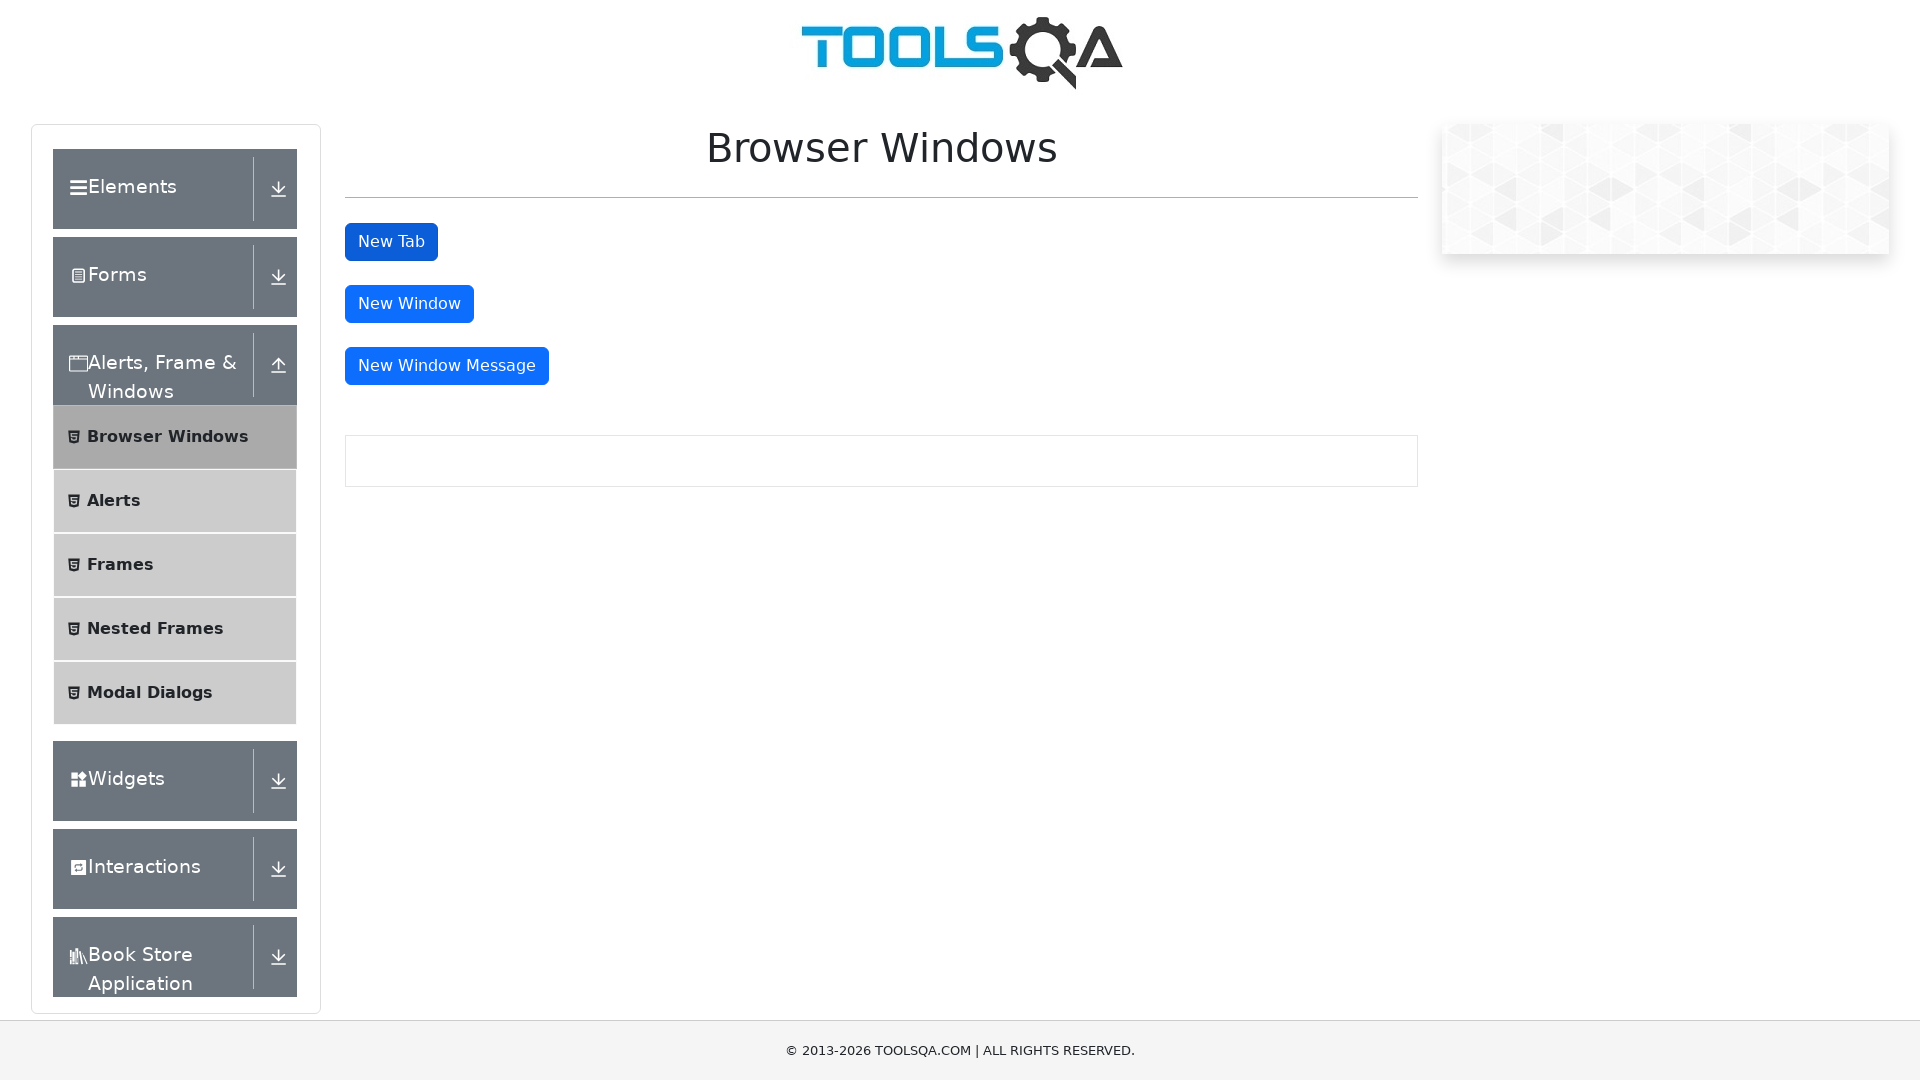

Clicked 'New Window' button at (409, 304) on #windowButton
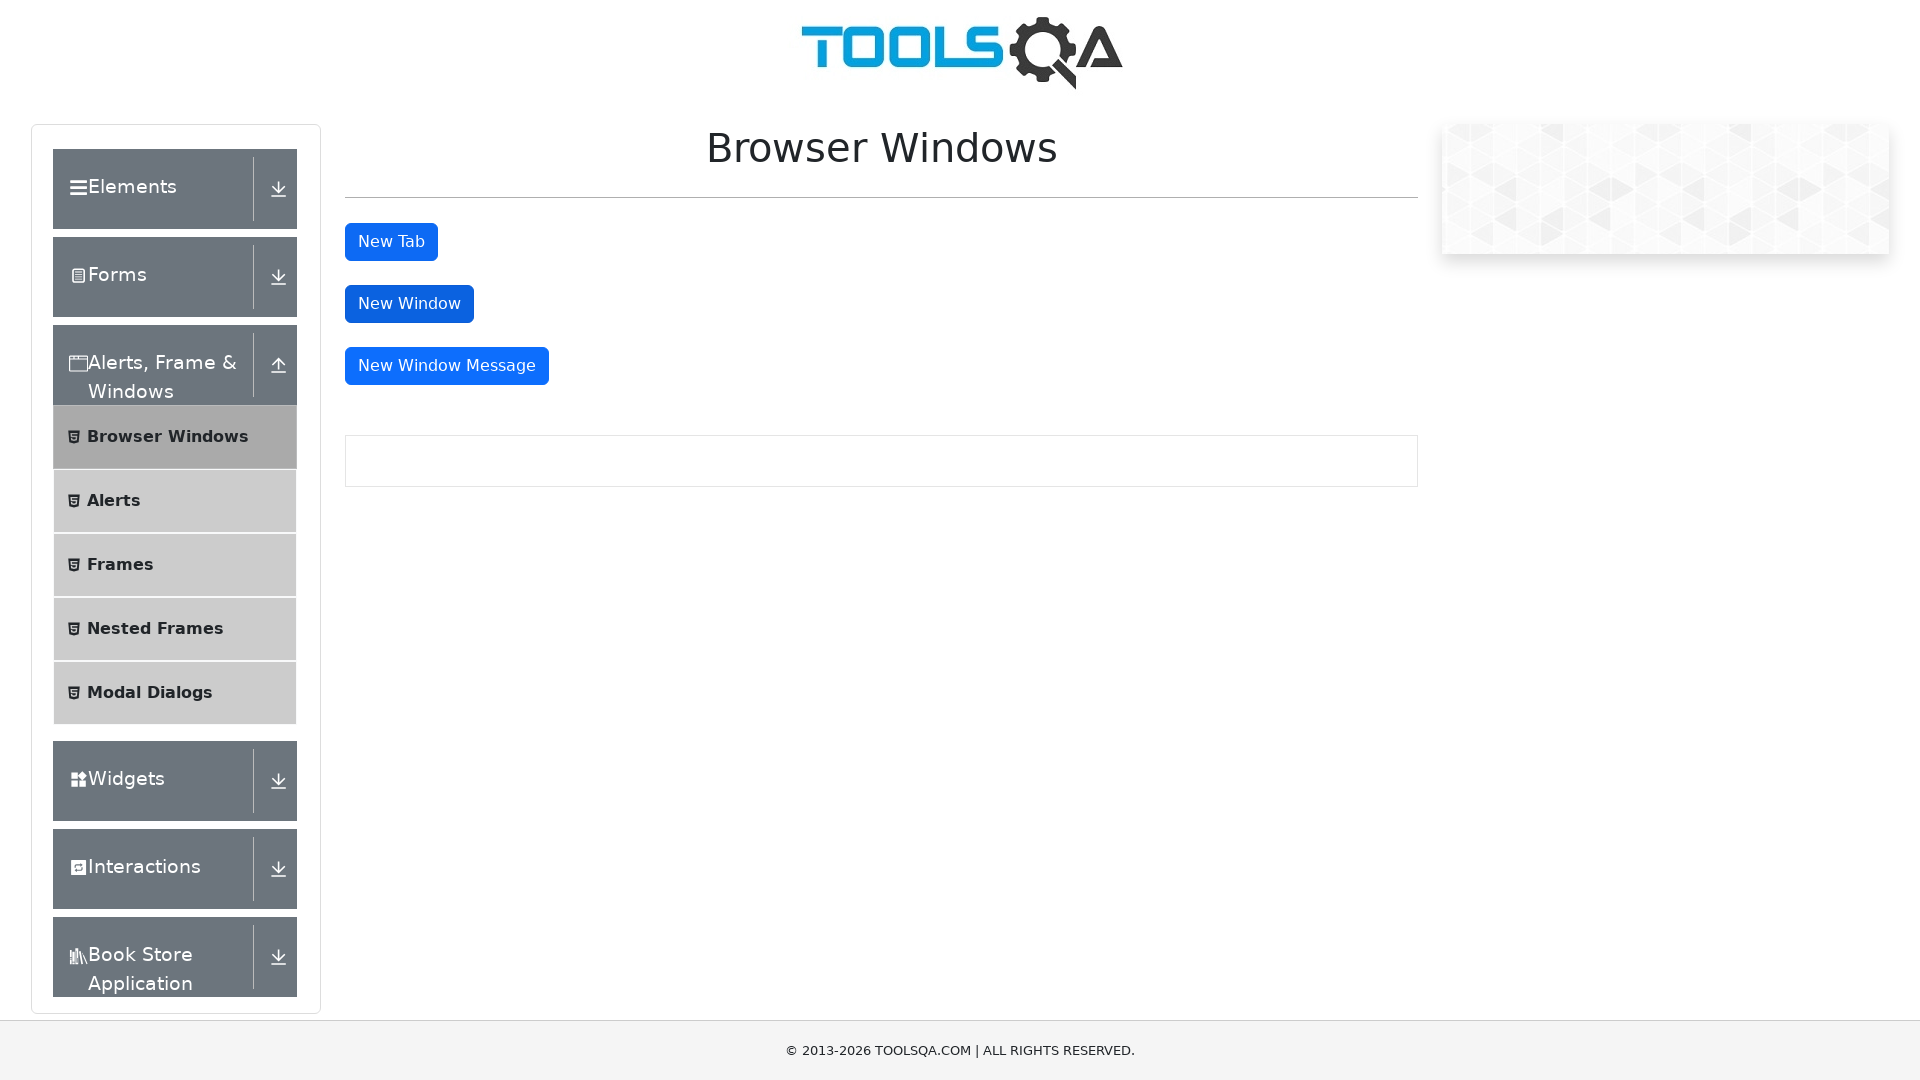

Waited 3 seconds for new window to open
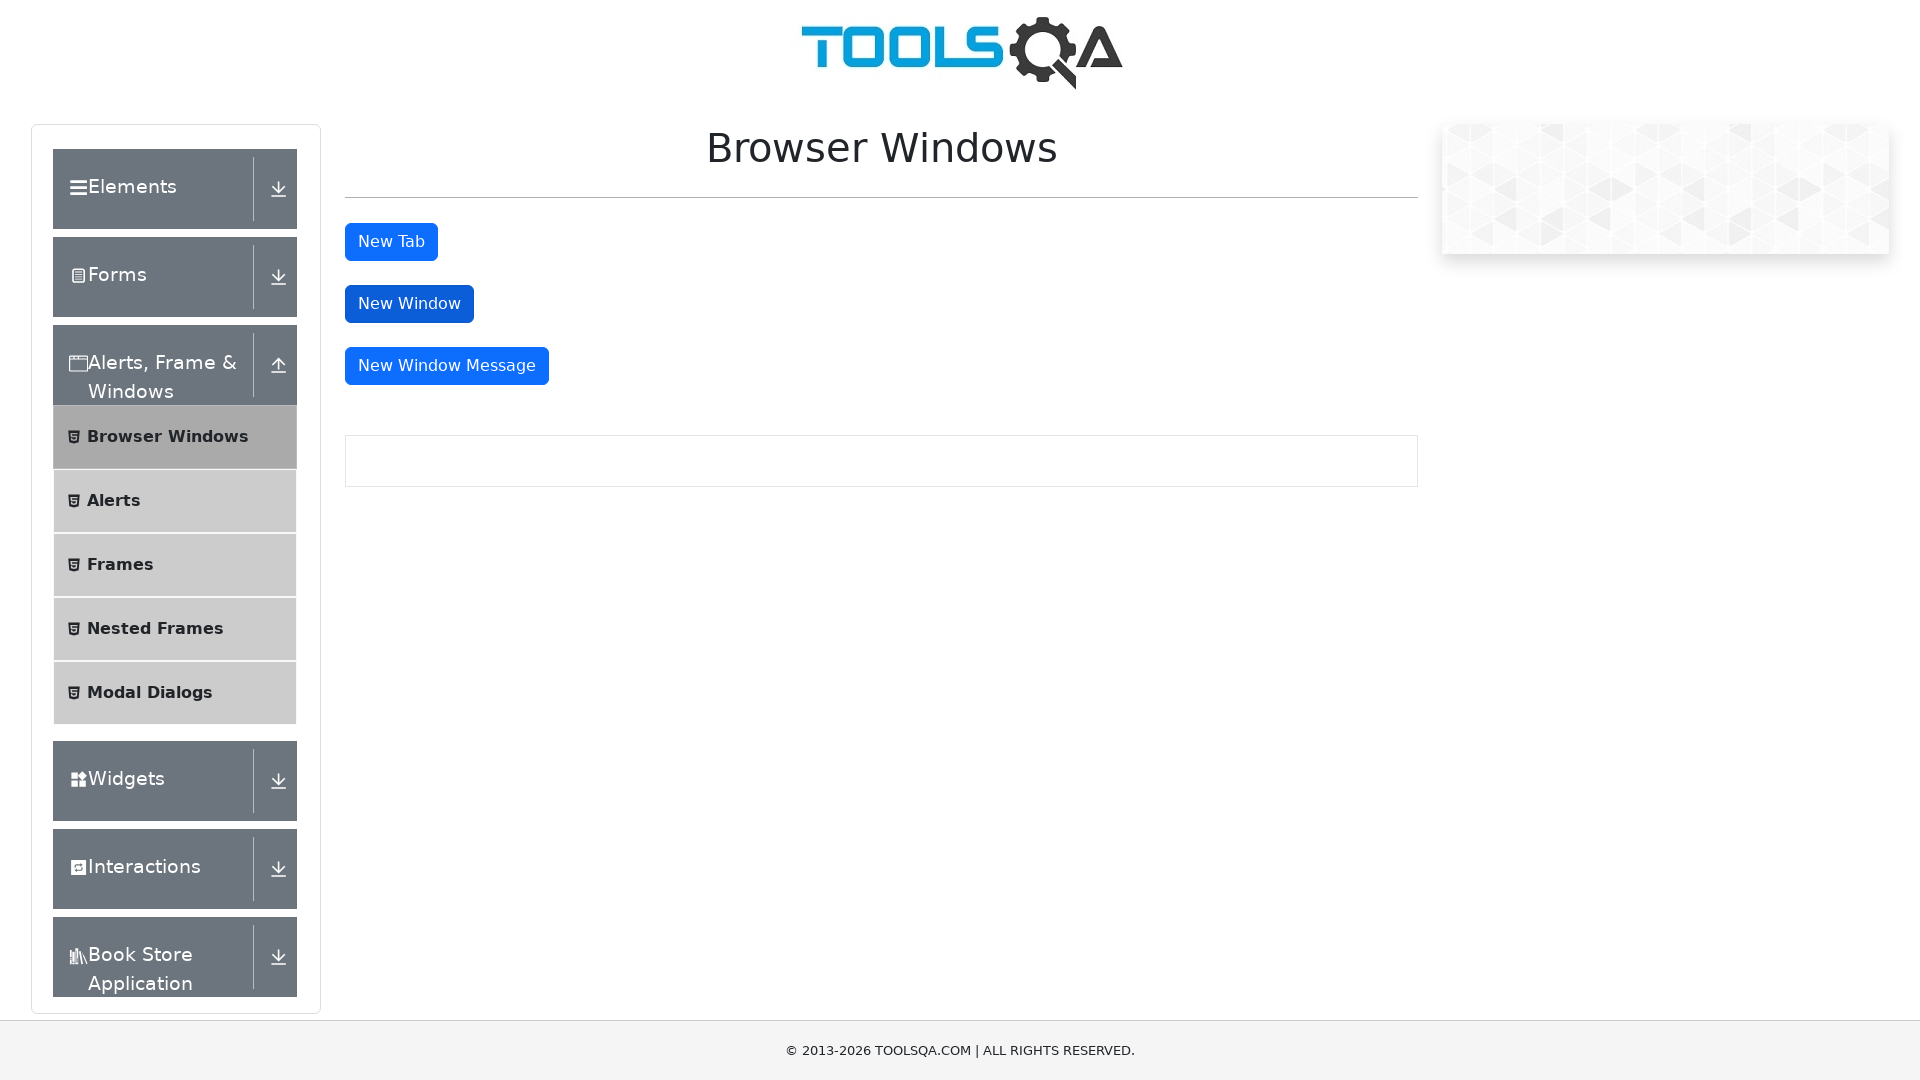

Retrieved all open pages/windows from context
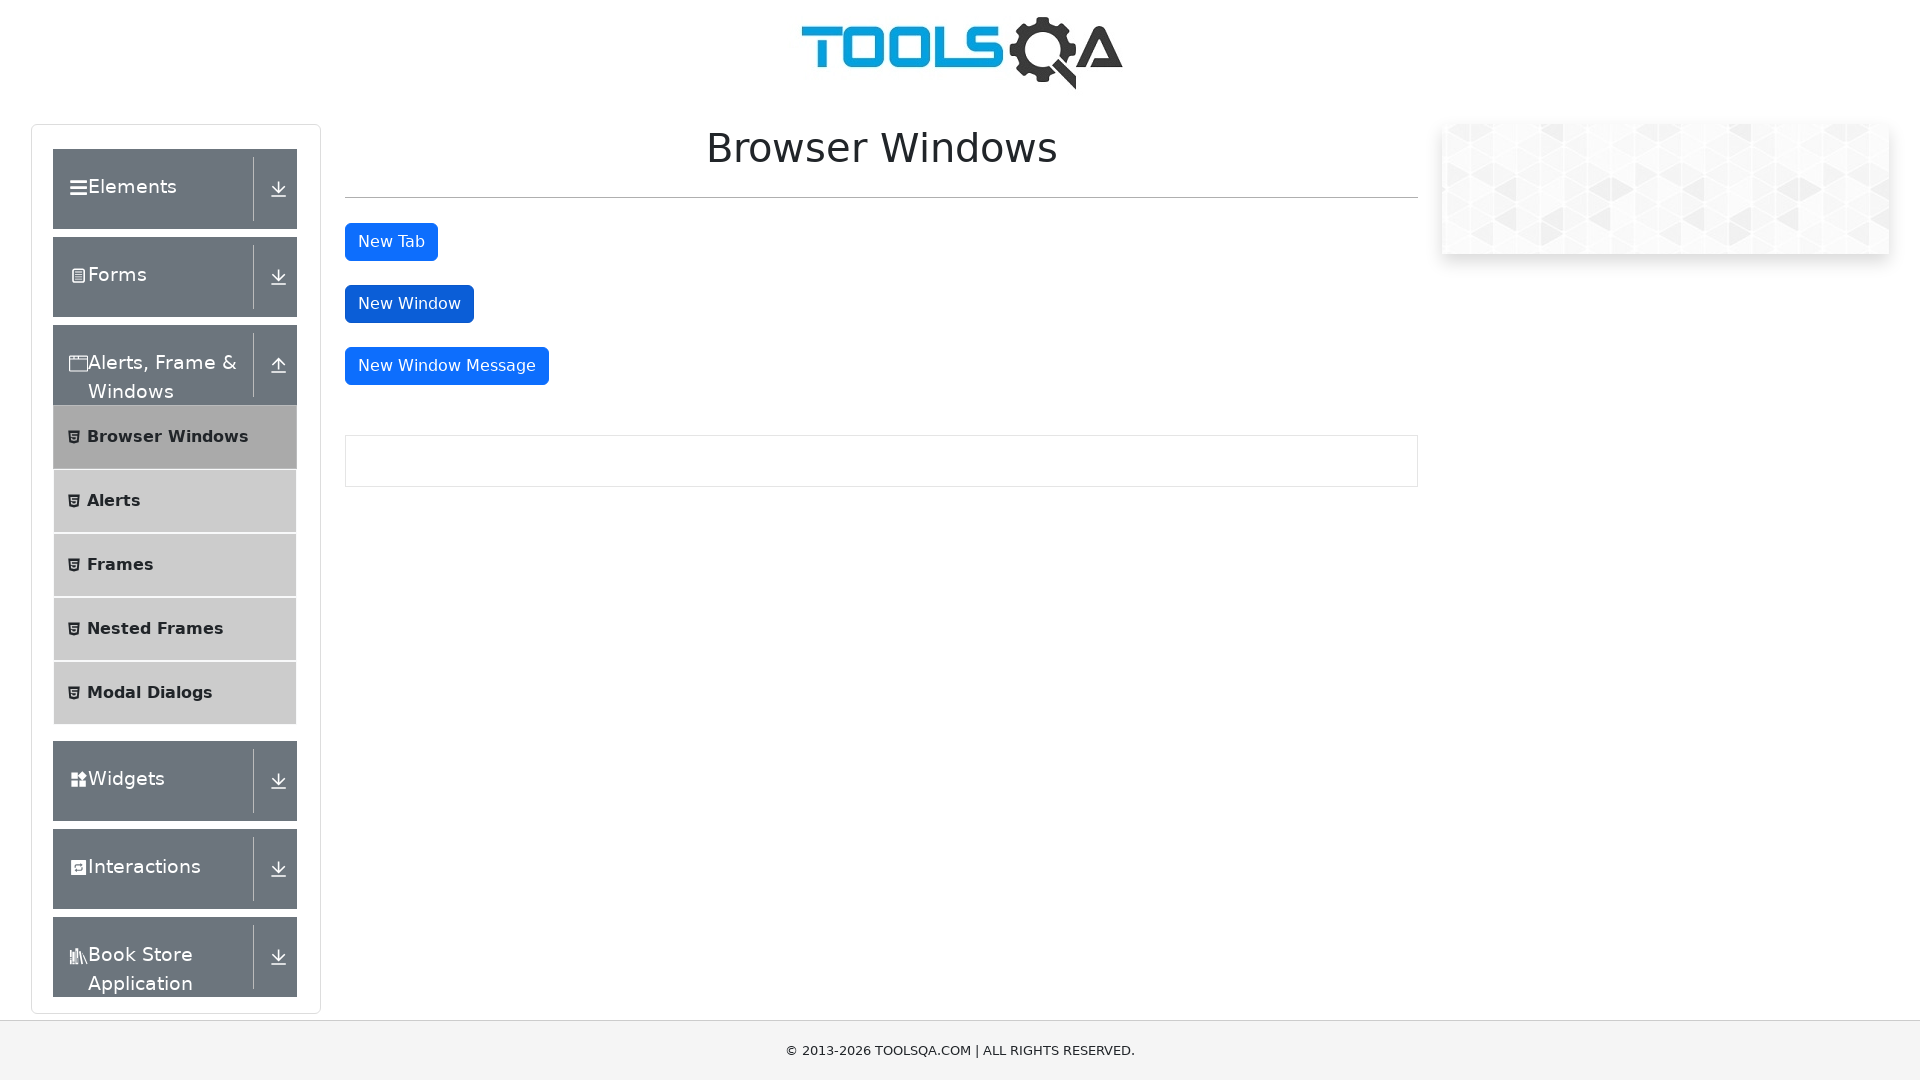

Identified the newly opened window as the last page
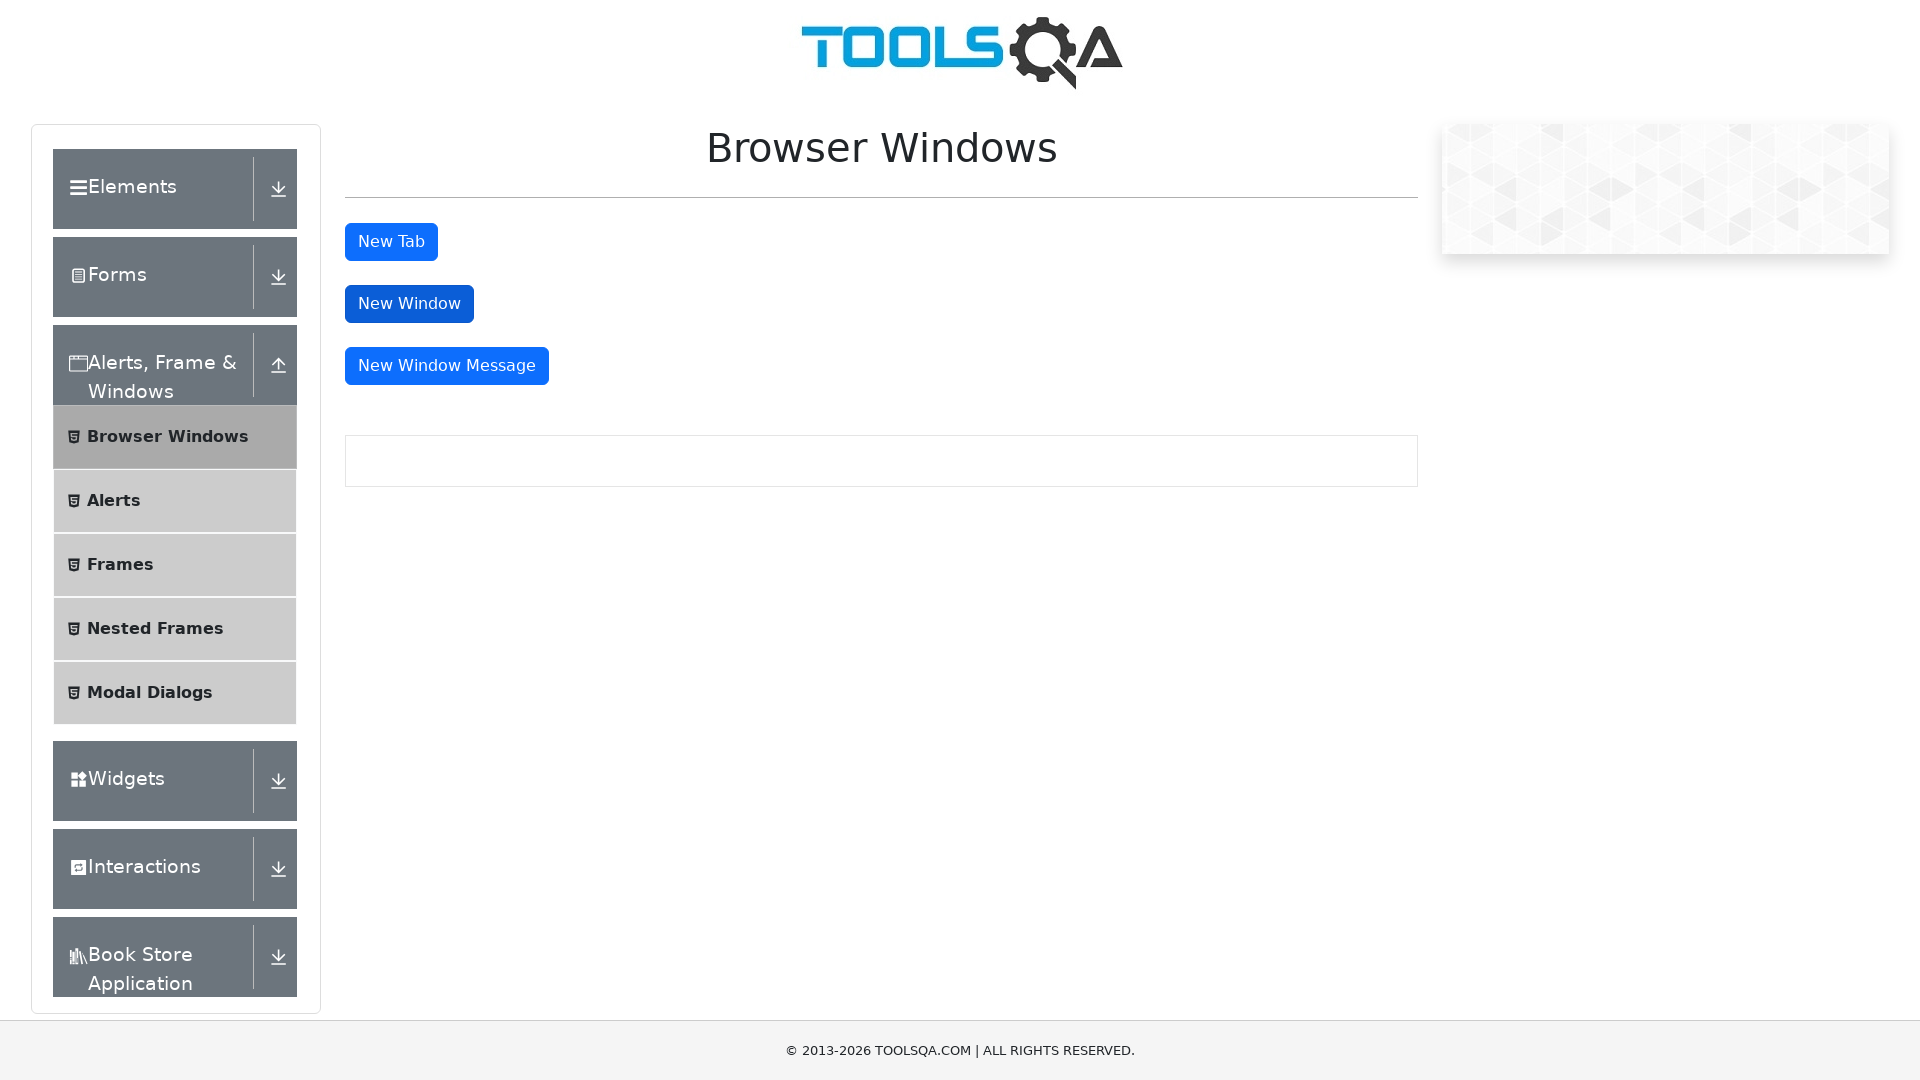

Closed the new window
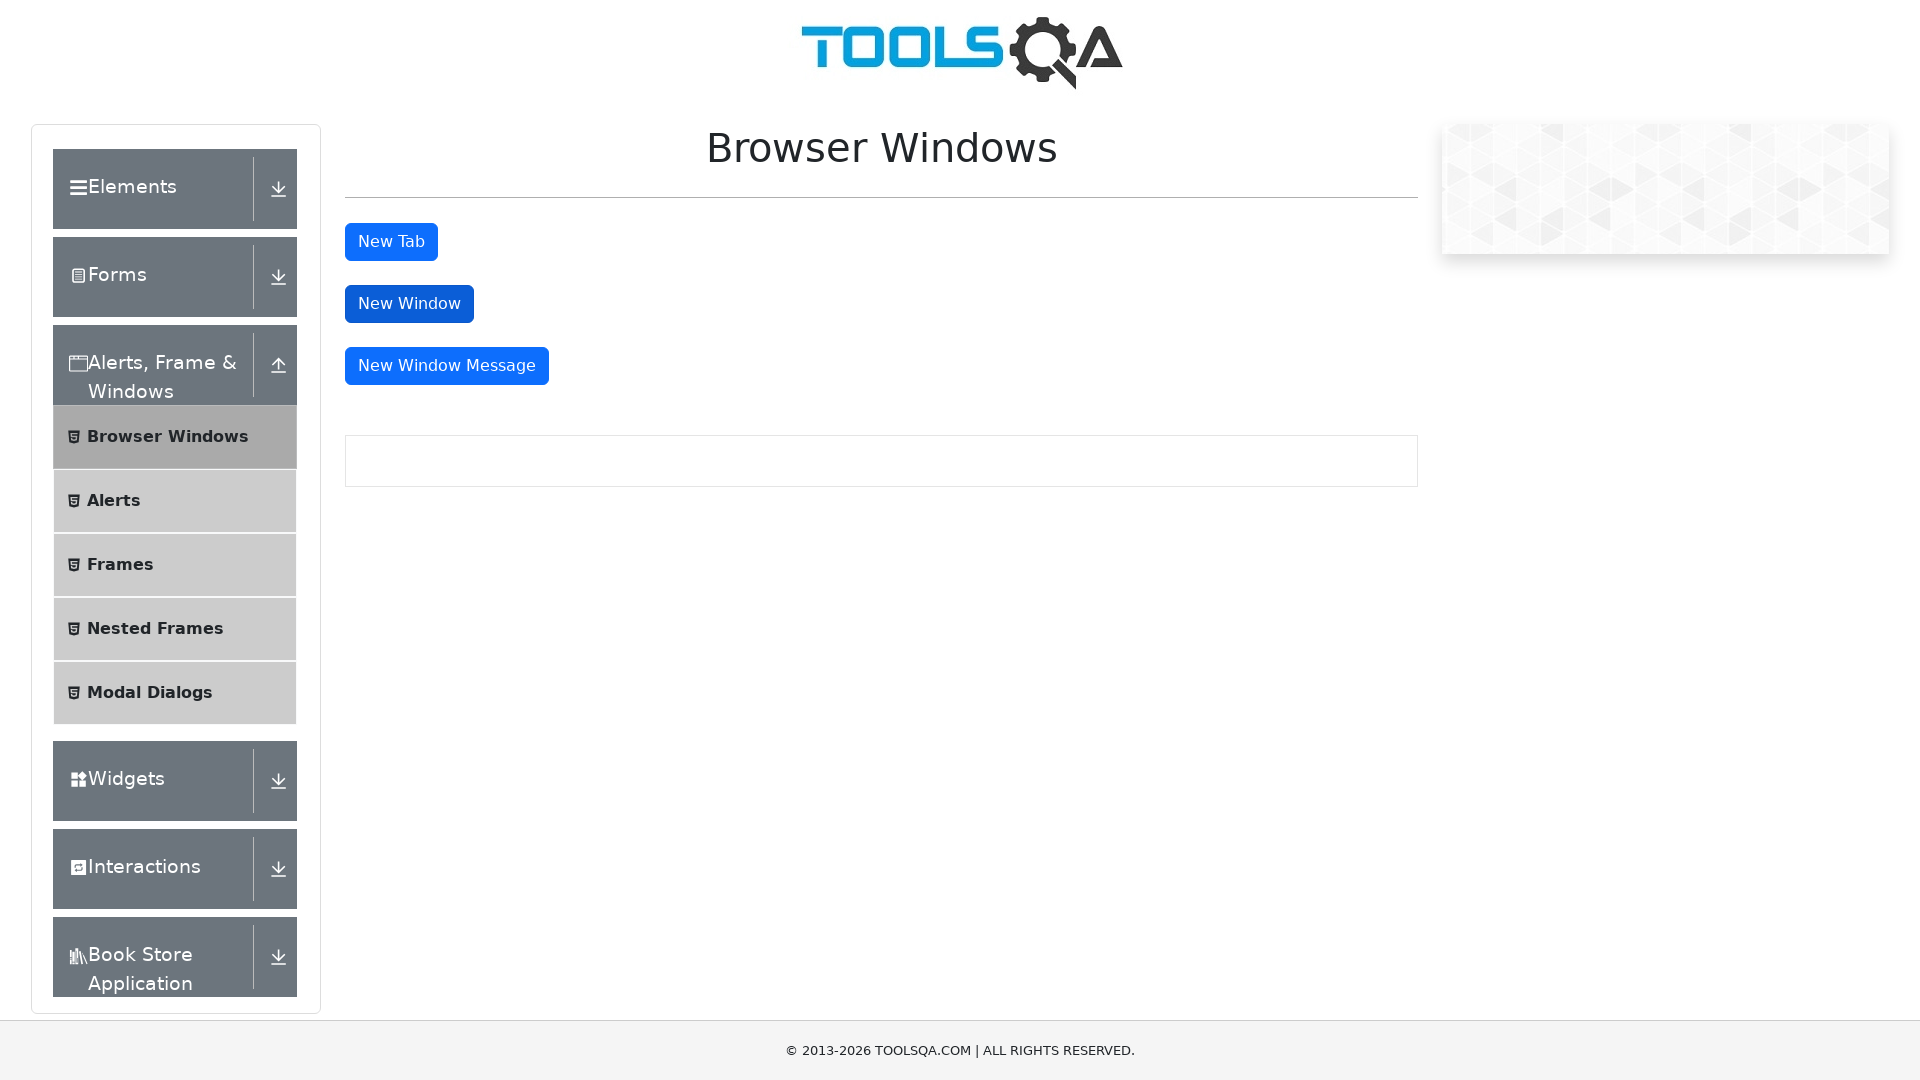

Clicked 'New Window Message' button at (447, 366) on #messageWindowButton
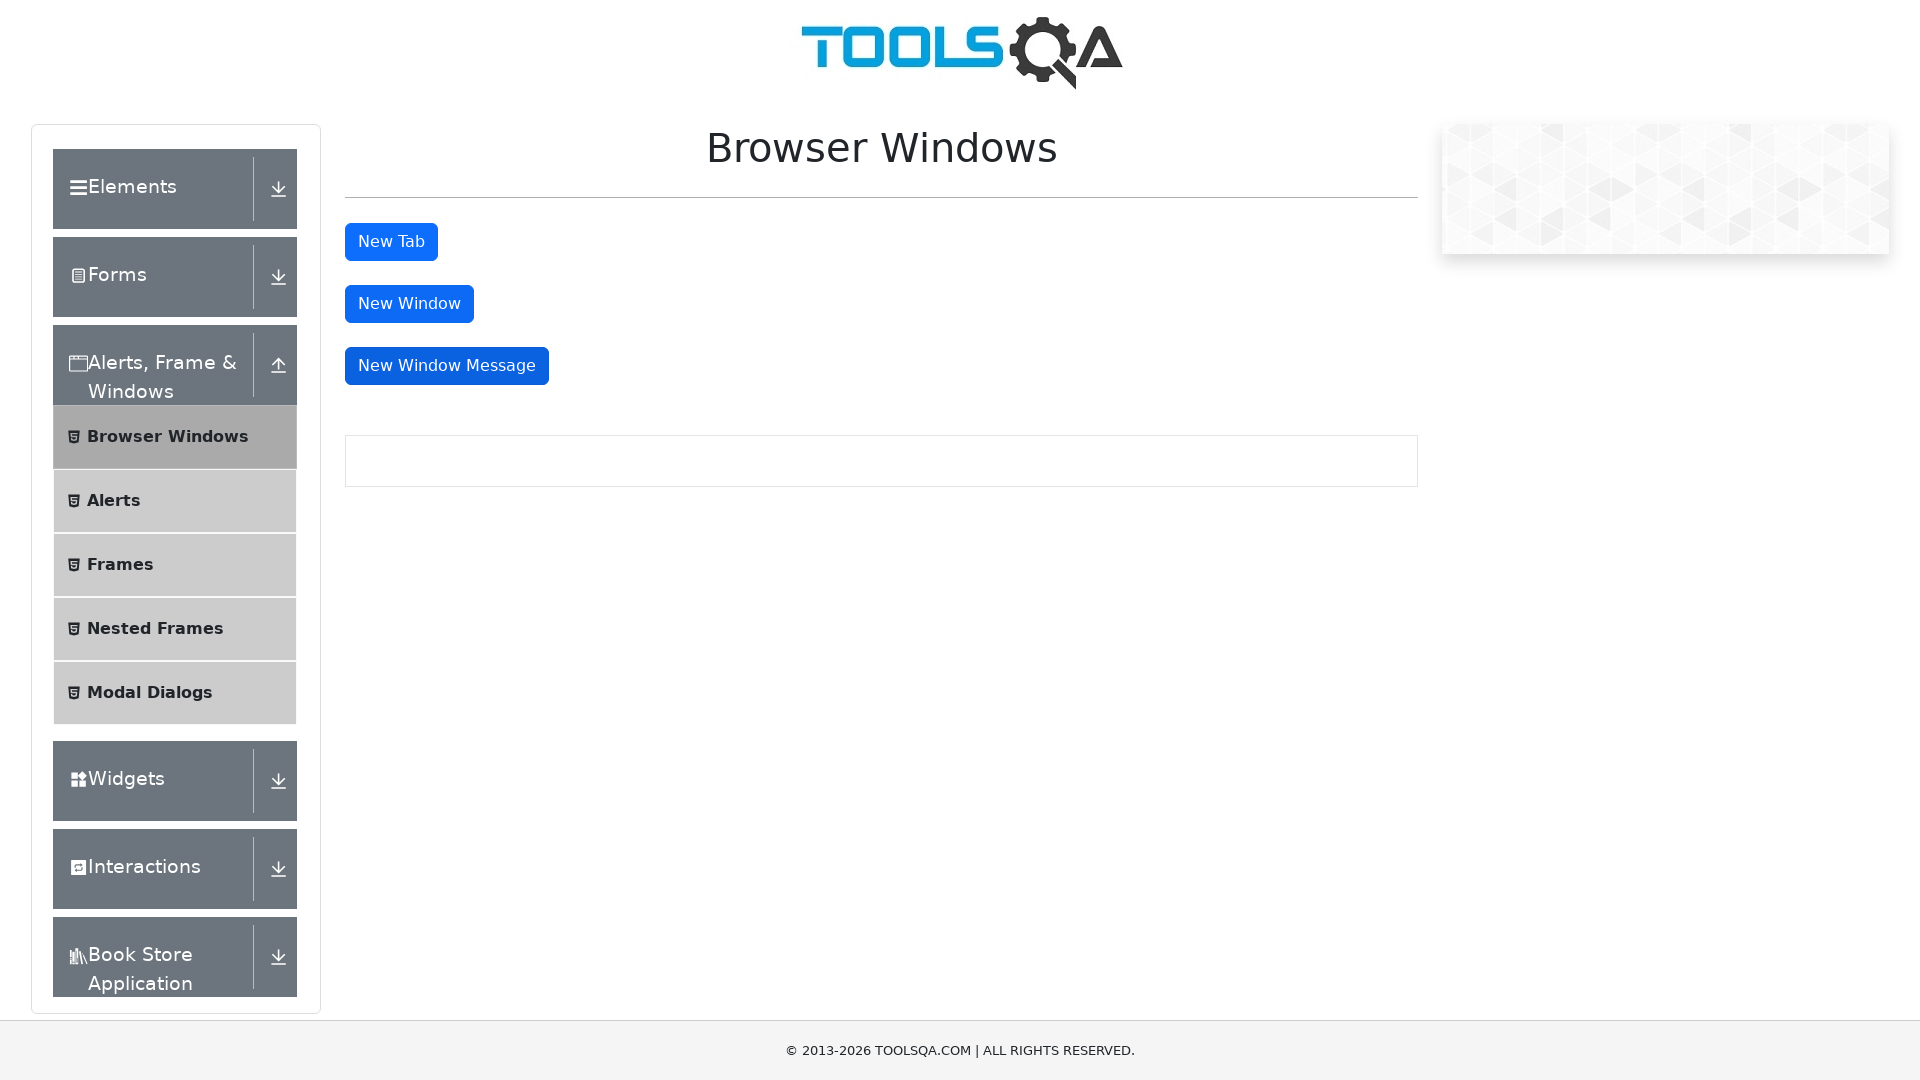

Waited 2 seconds for message window to open
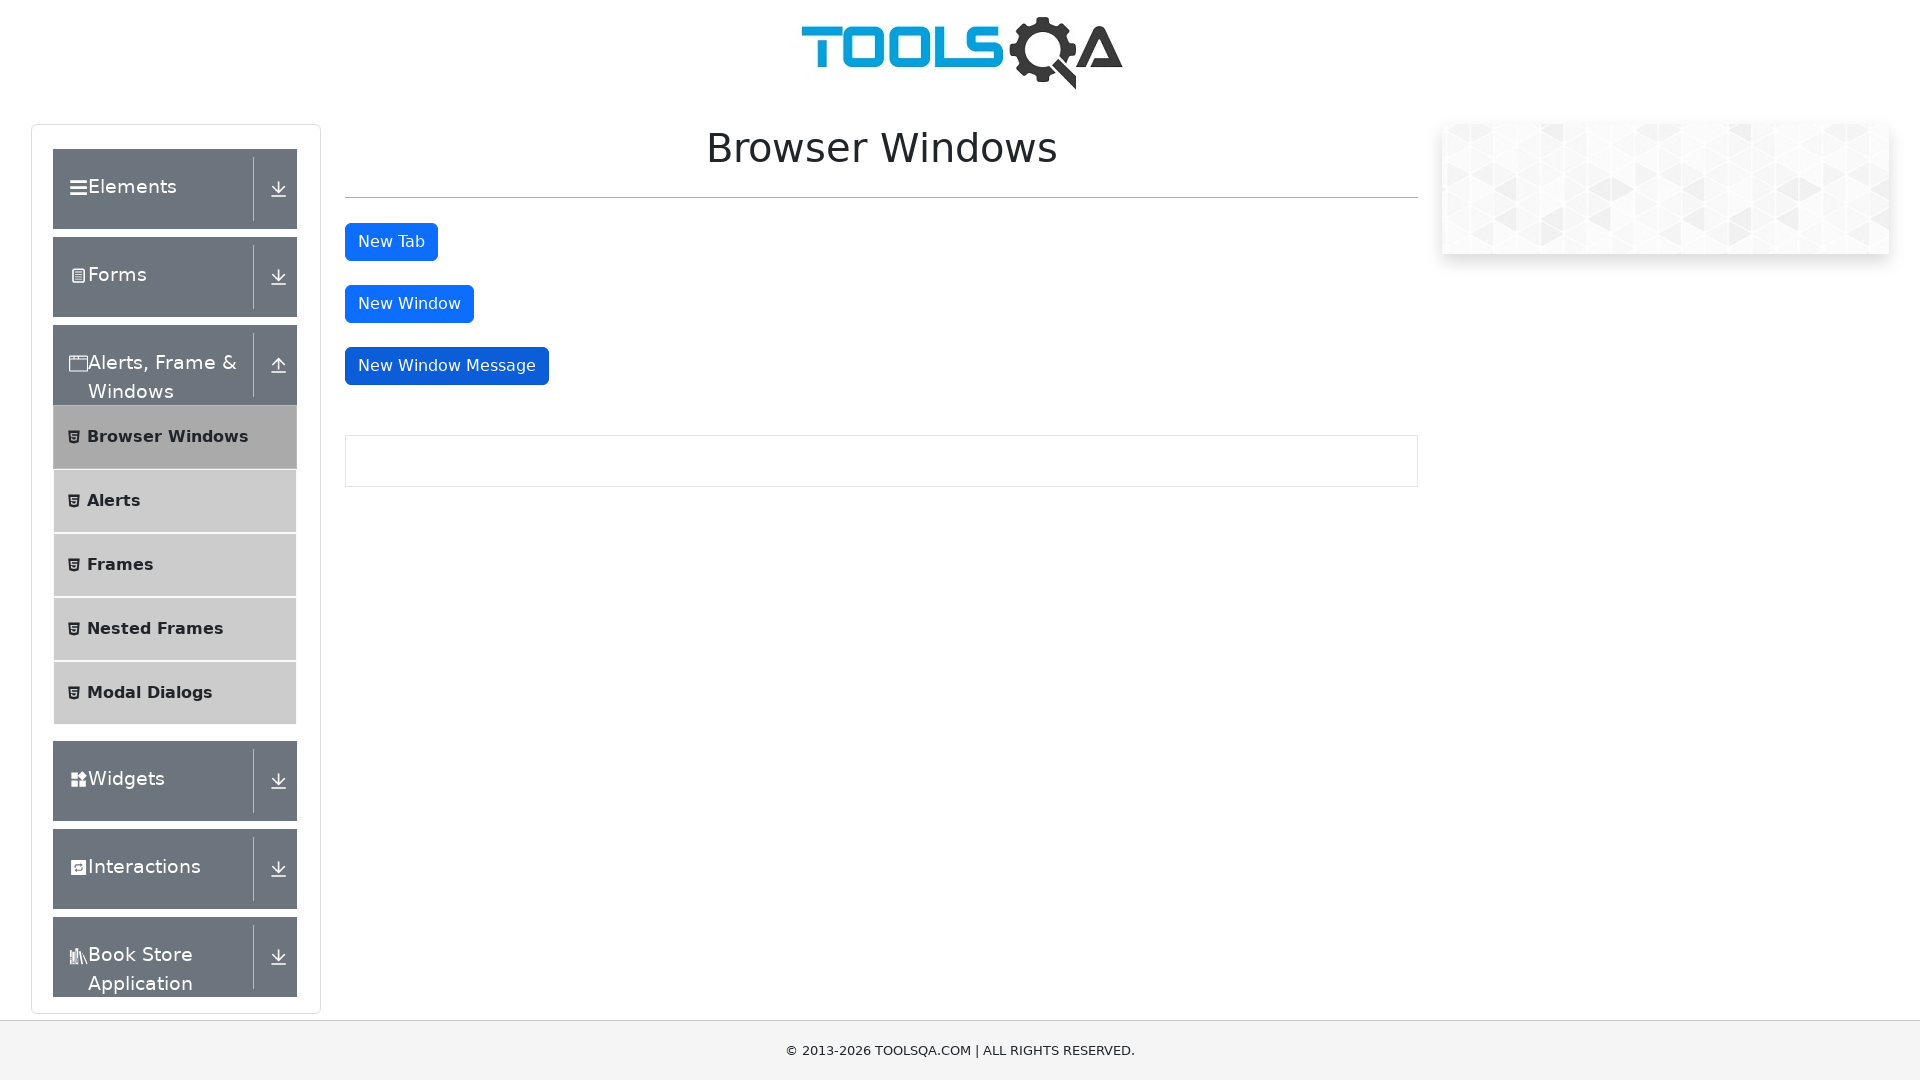

Retrieved all open pages/windows from context
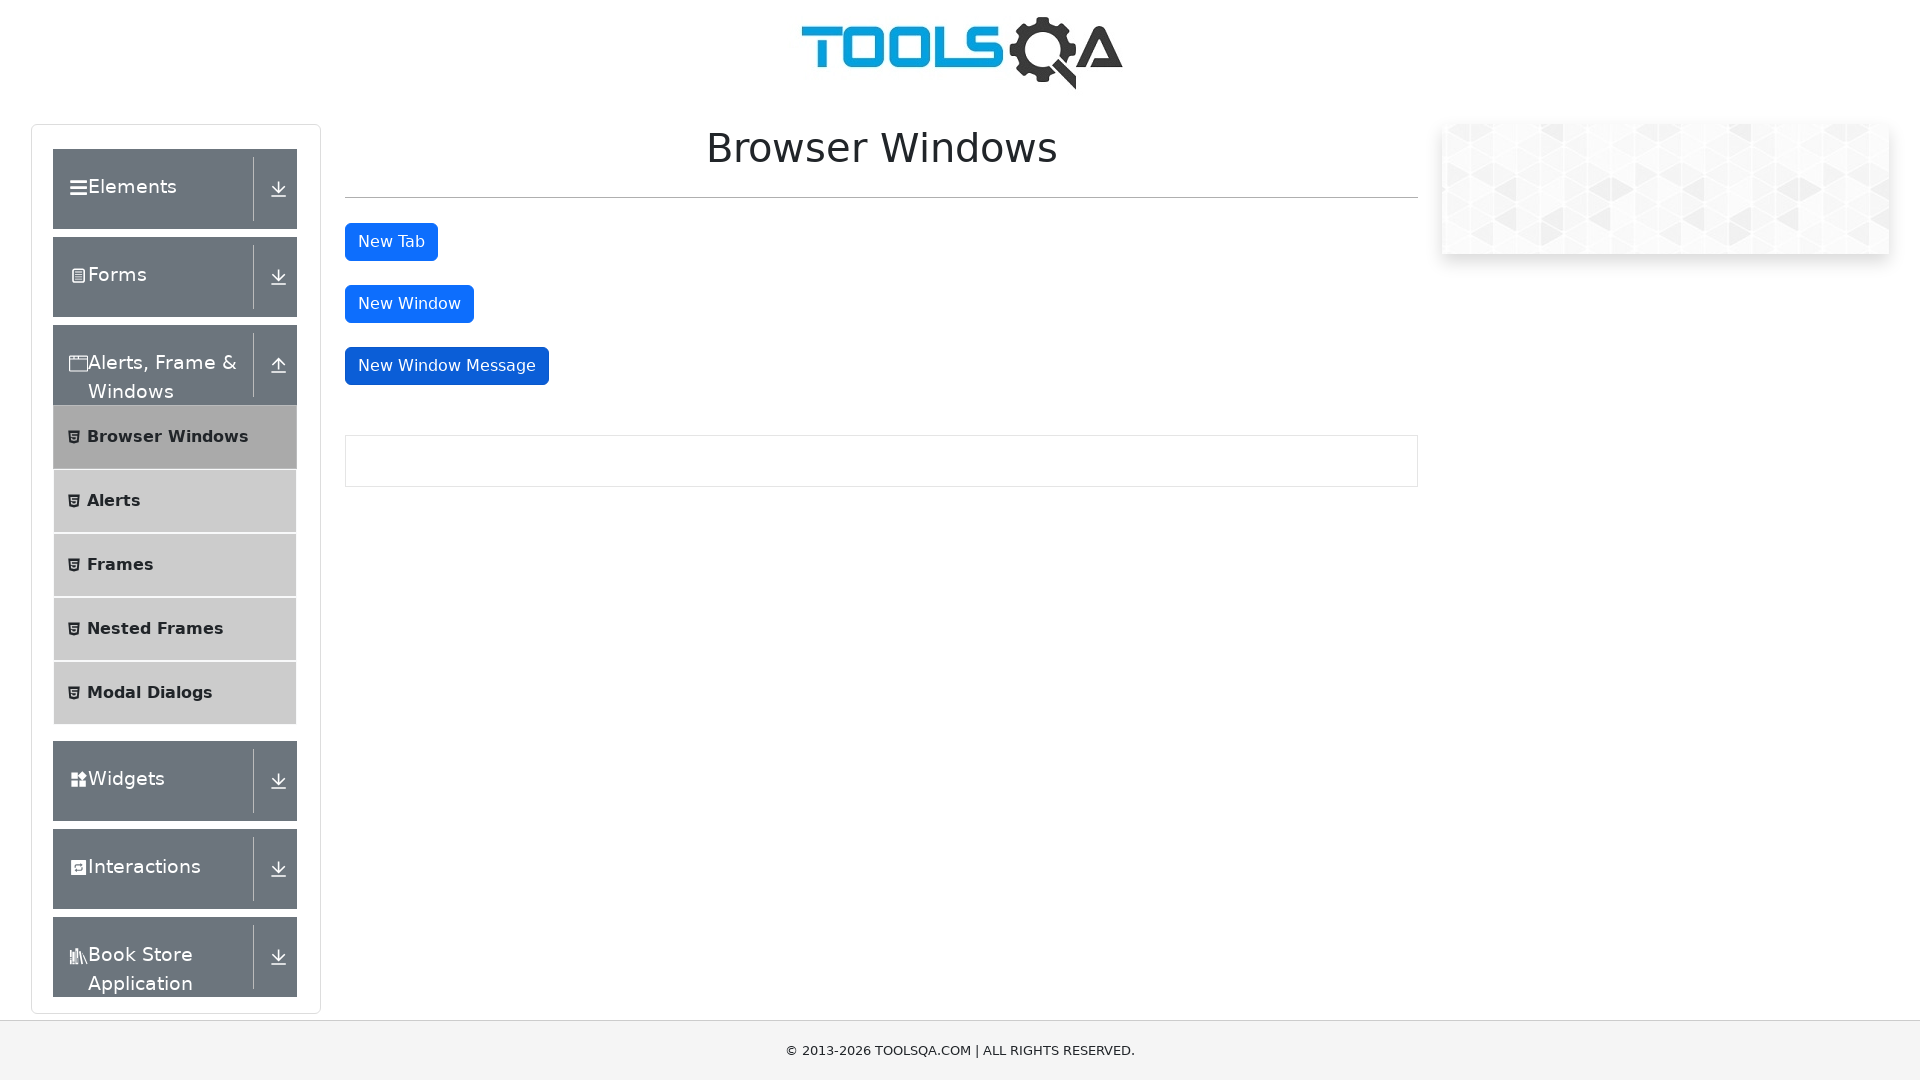

Identified the message window as the last page
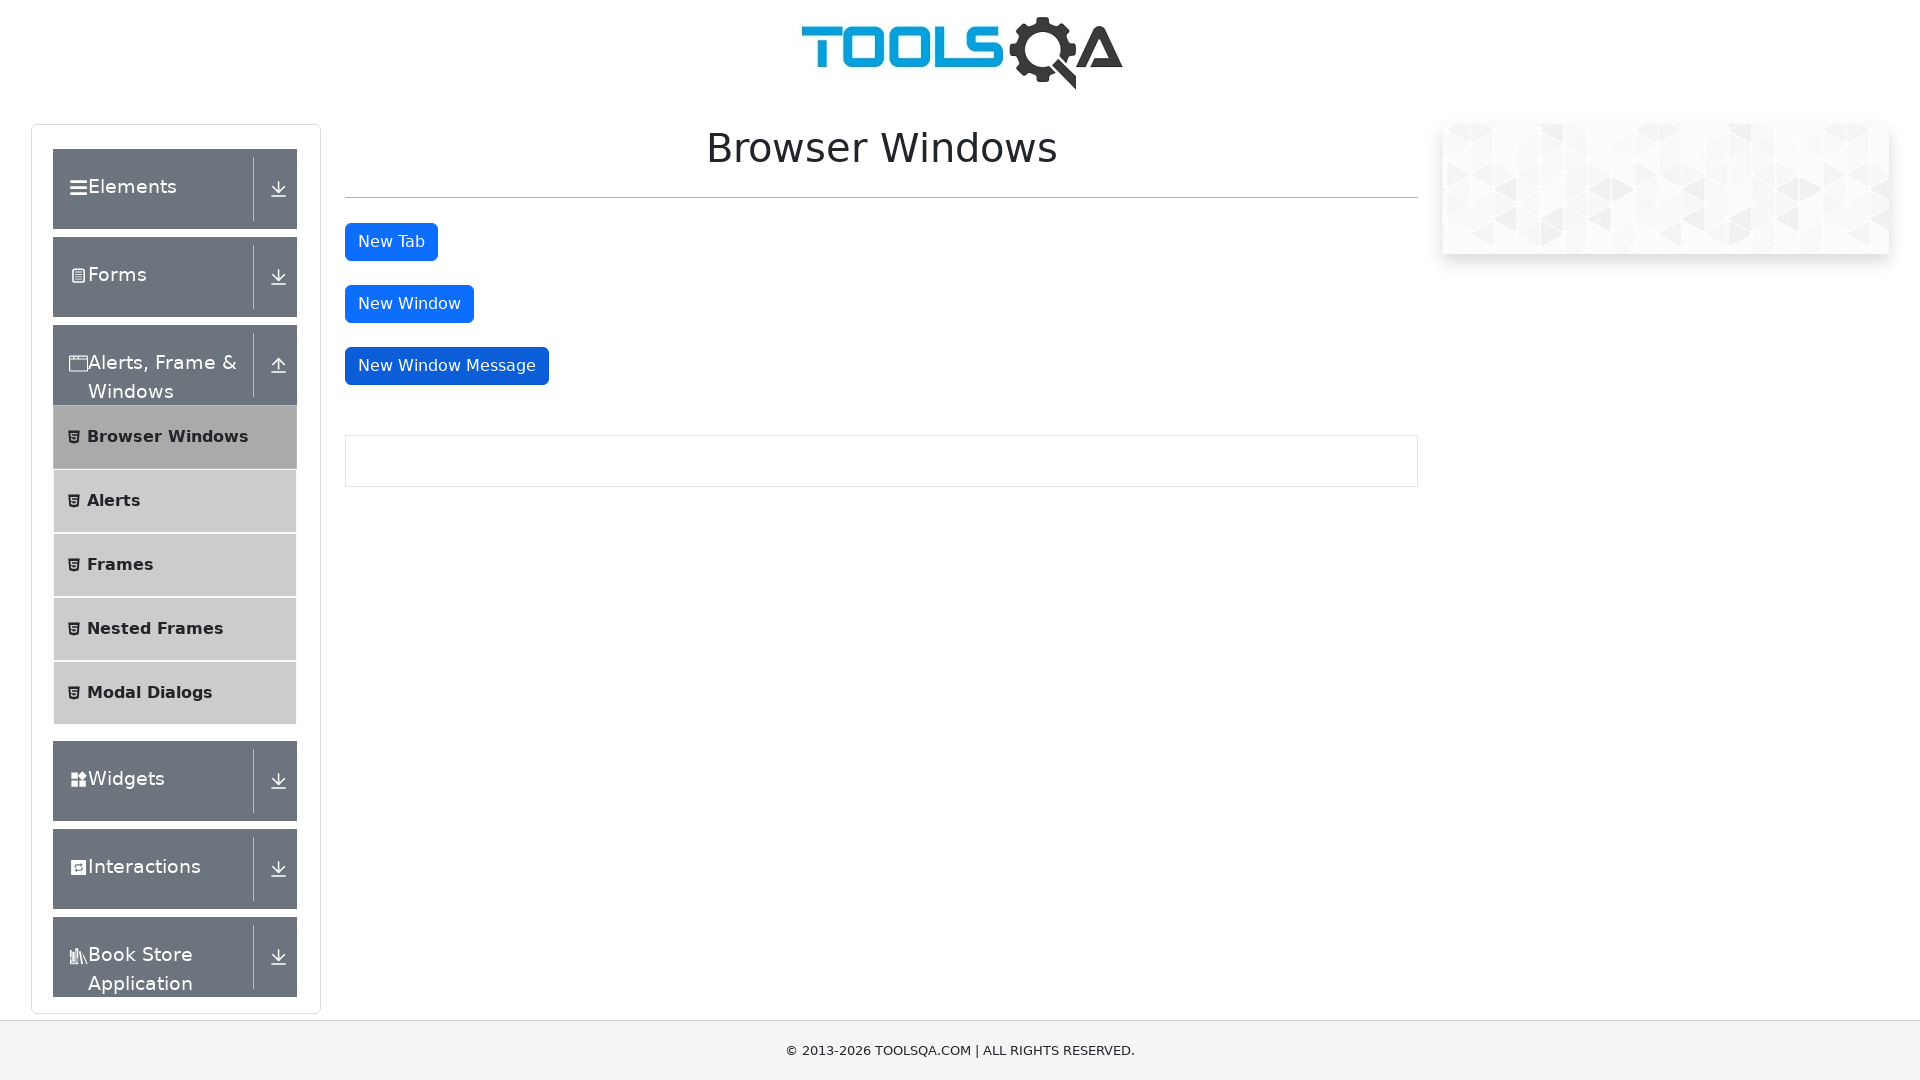

Waited 2 seconds to observe message window content
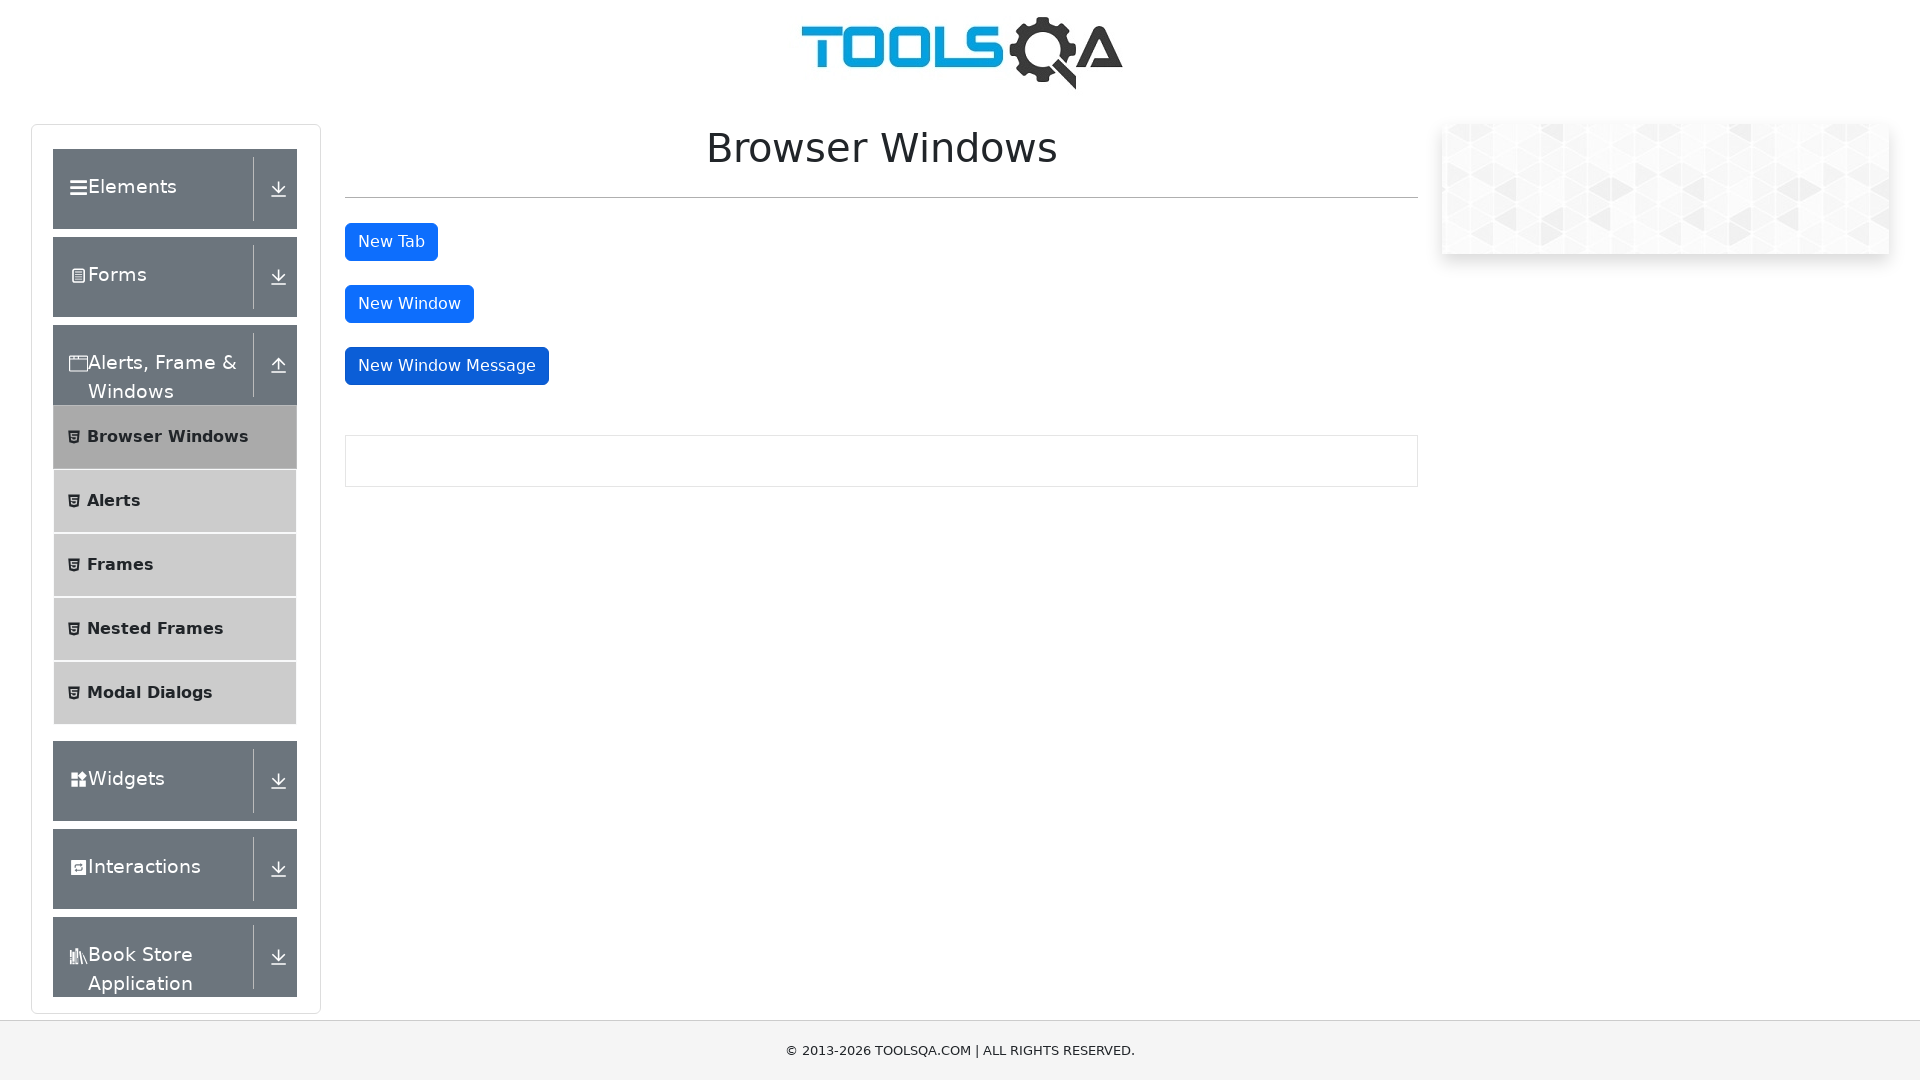

Closed the message window
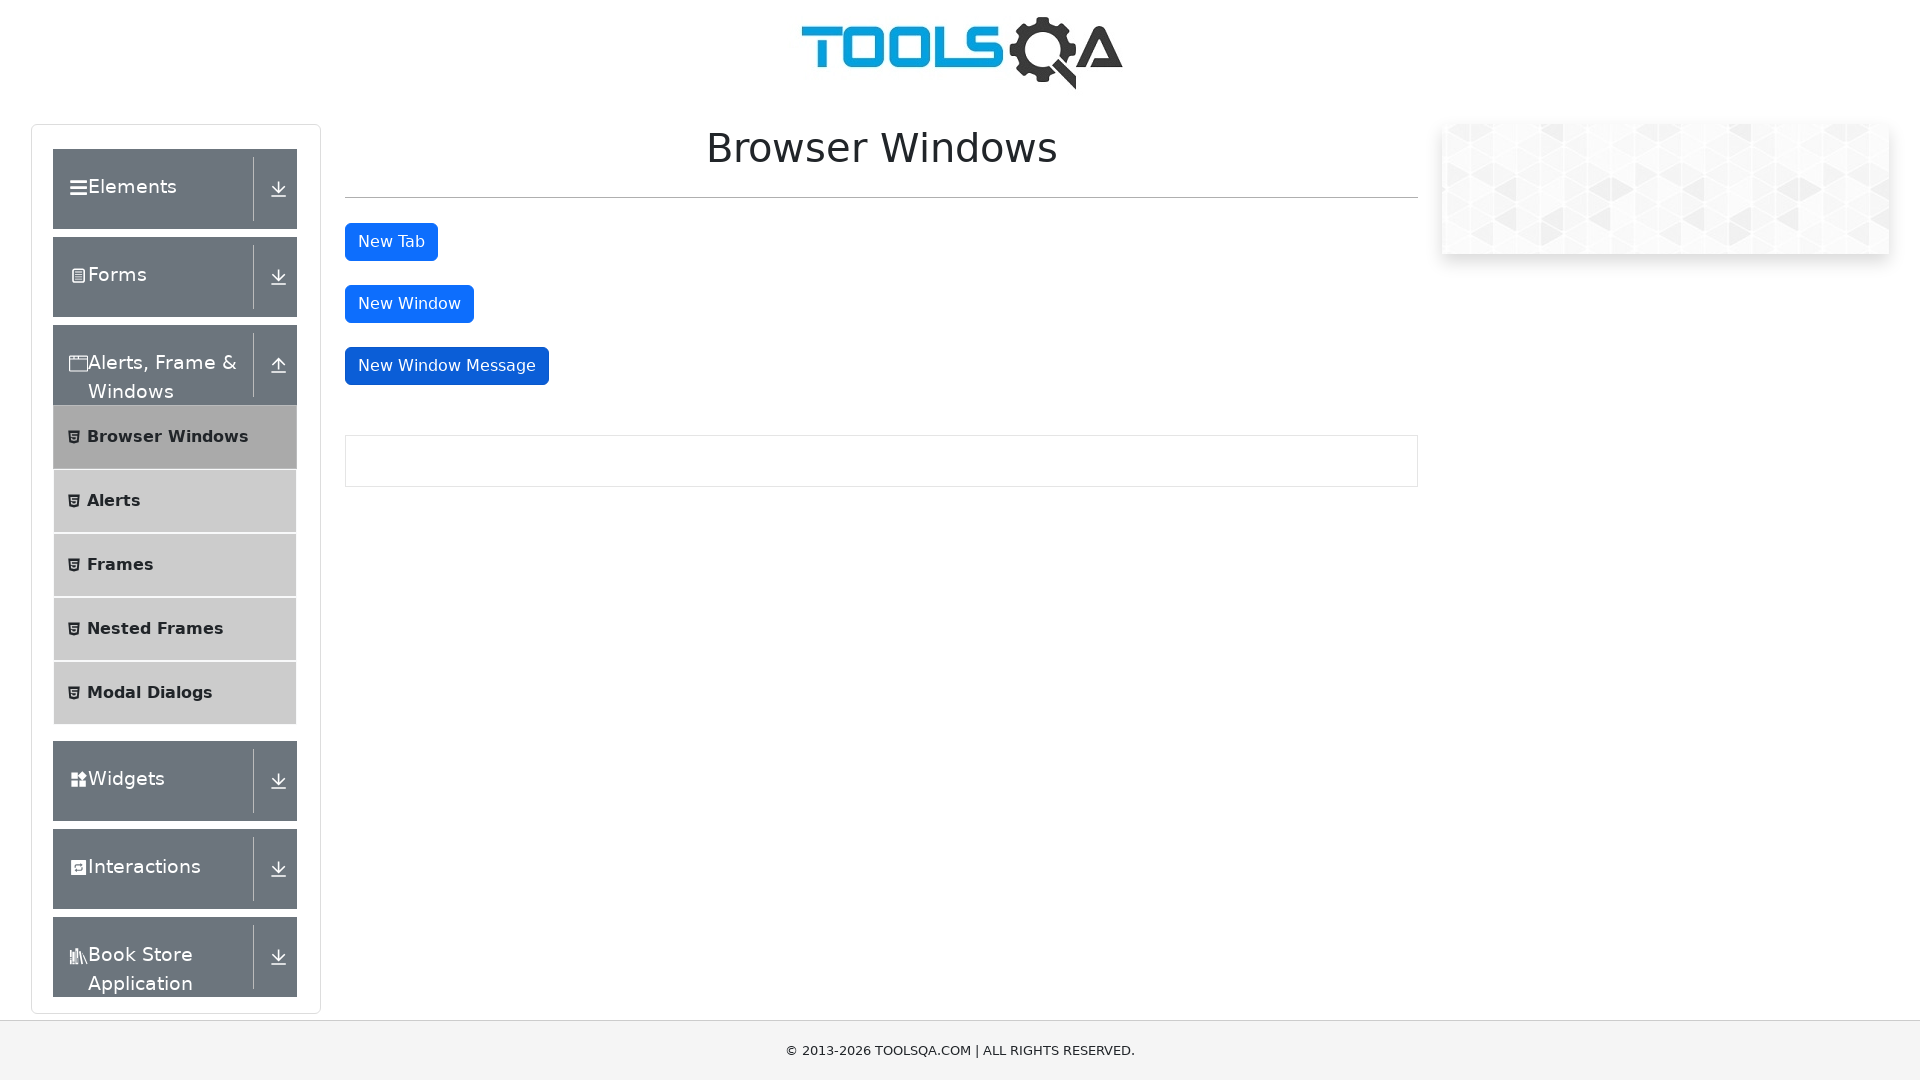

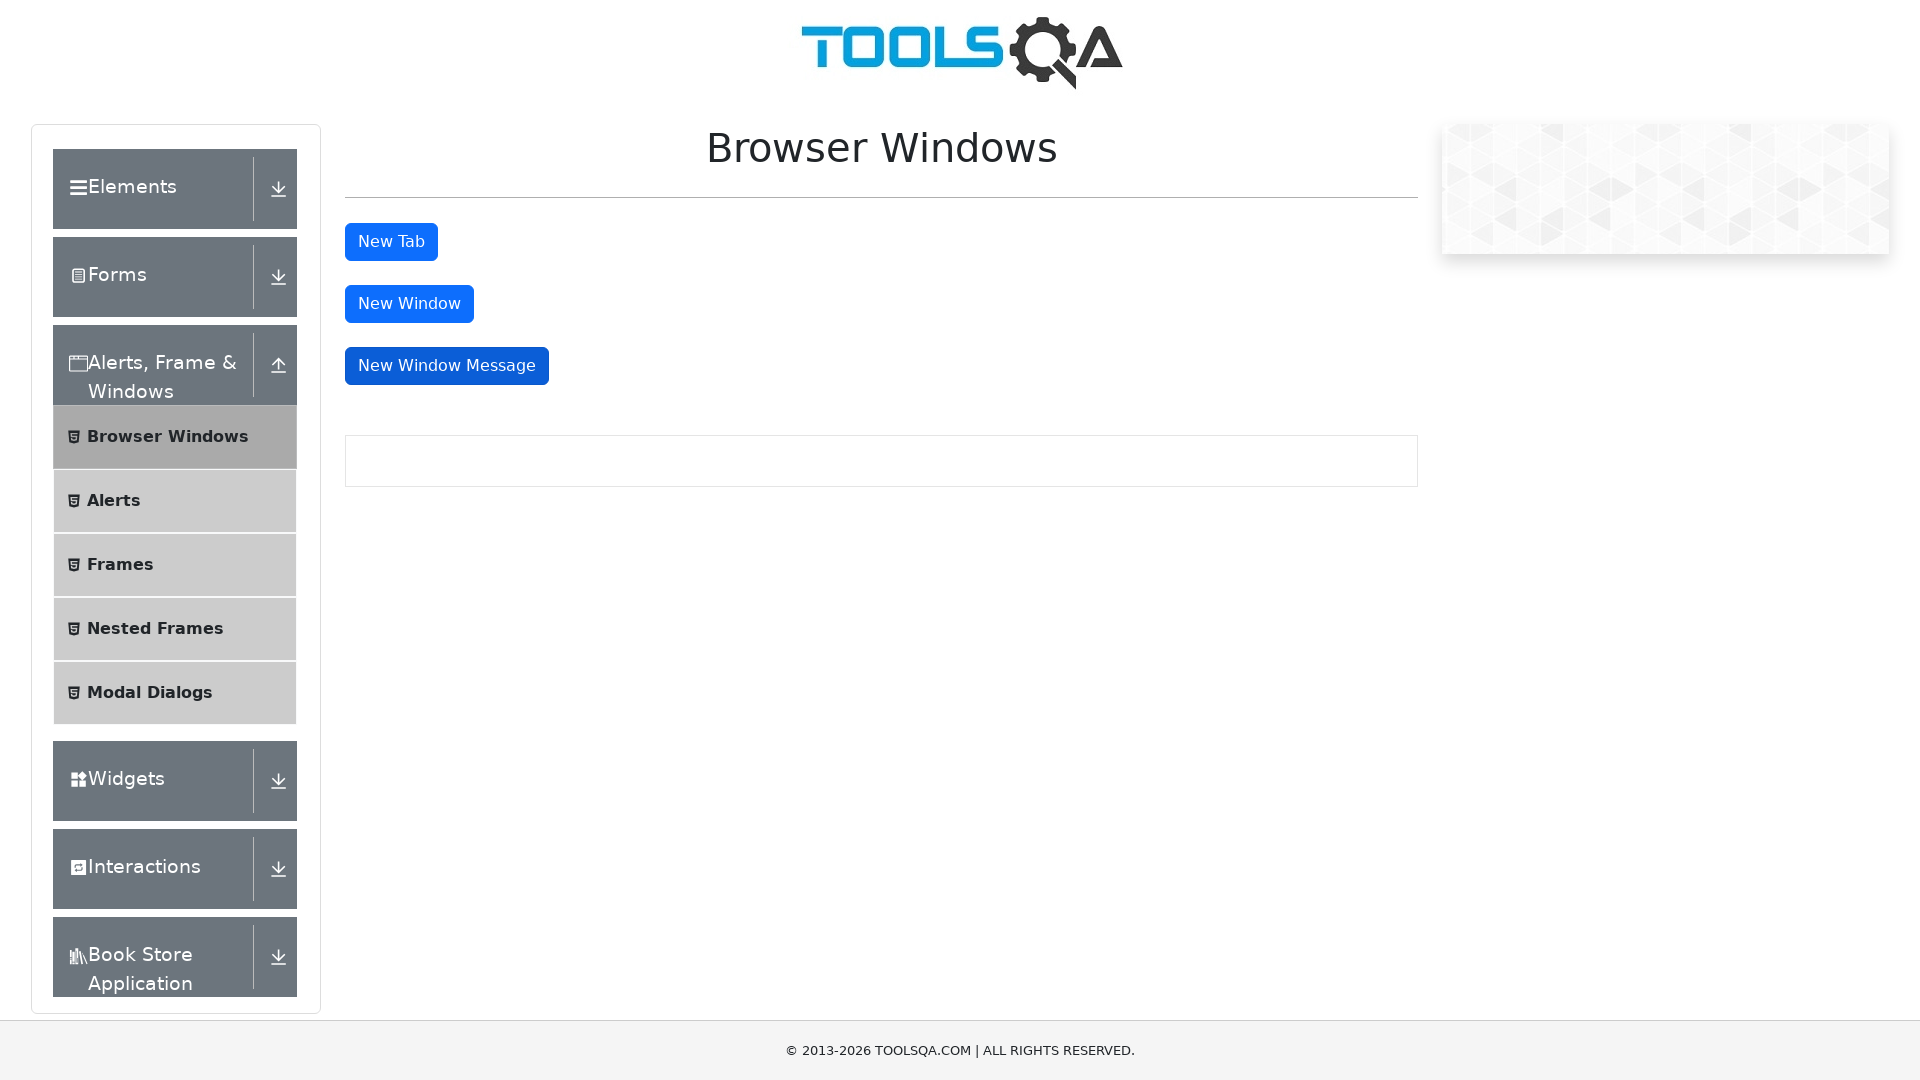